Tests a todo application by adding 5 new items to the list, then marking all 10 items (5 pre-existing + 5 new) as completed by clicking their checkboxes.

Starting URL: https://lambdatest.github.io/sample-todo-app/

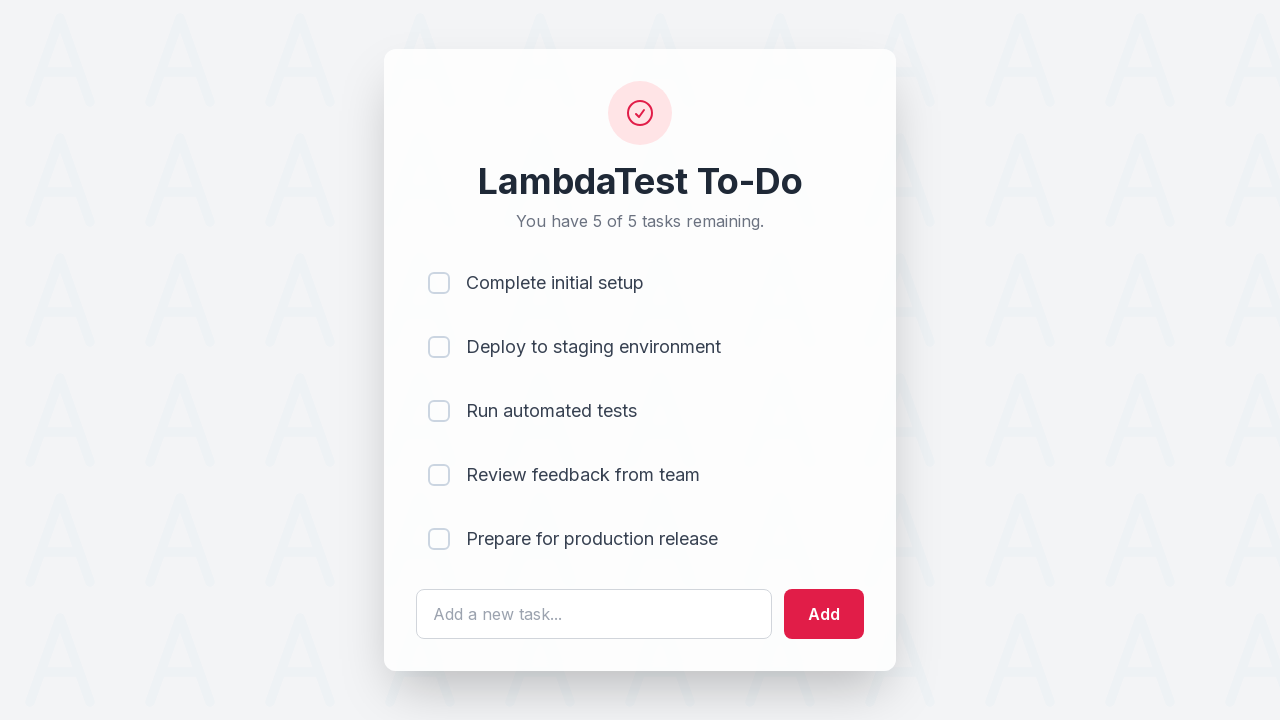

Waited for todo input field to load
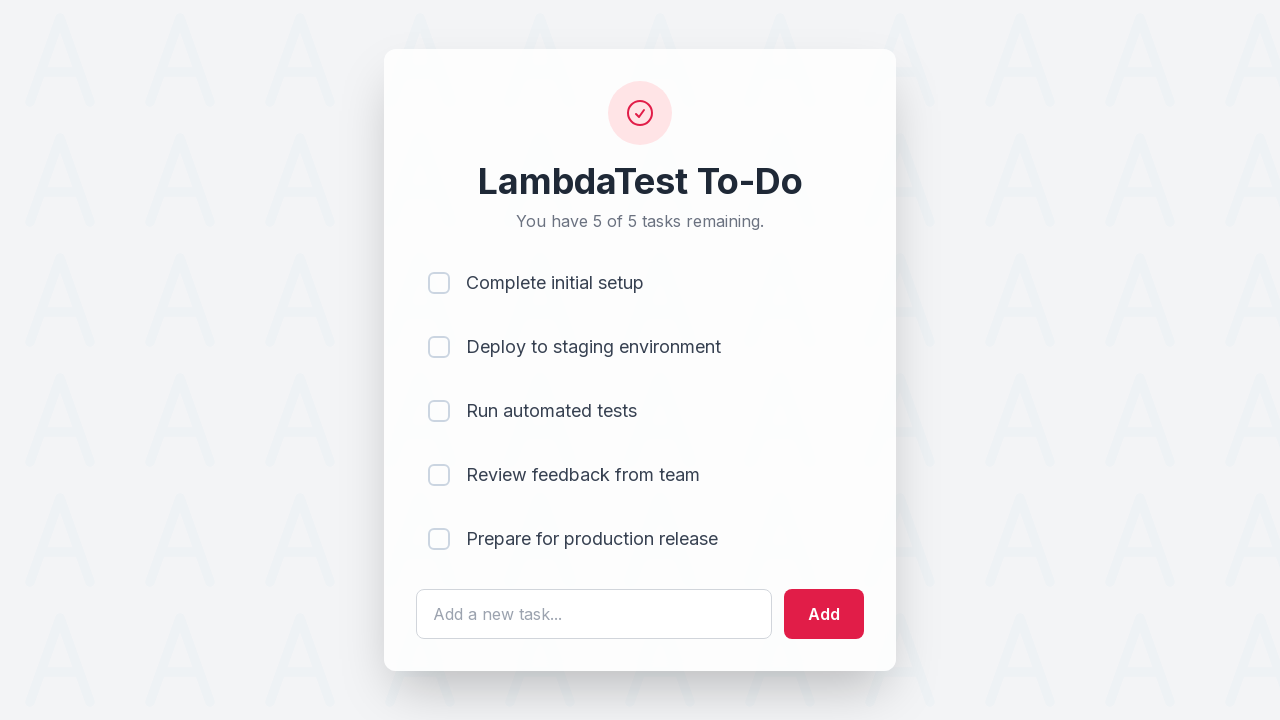

Clicked todo input field for item 1 at (594, 614) on #sampletodotext
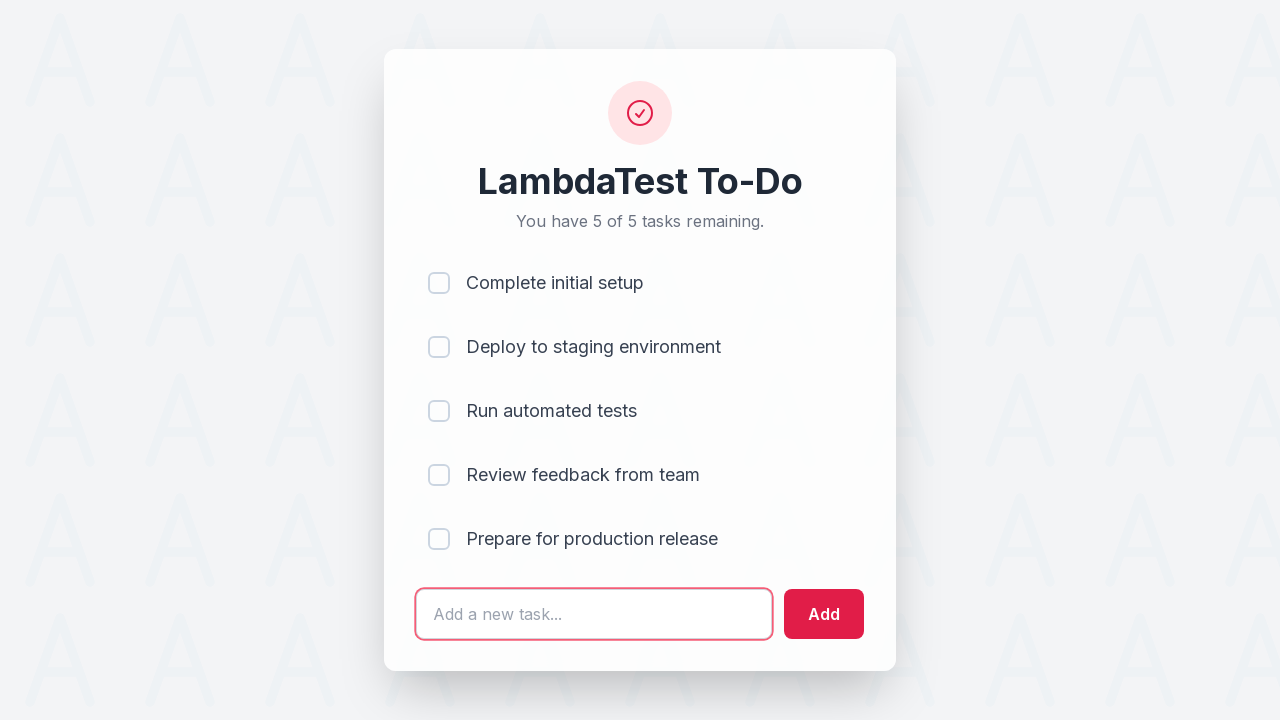

Filled todo input with 'Adding a new item 1' on #sampletodotext
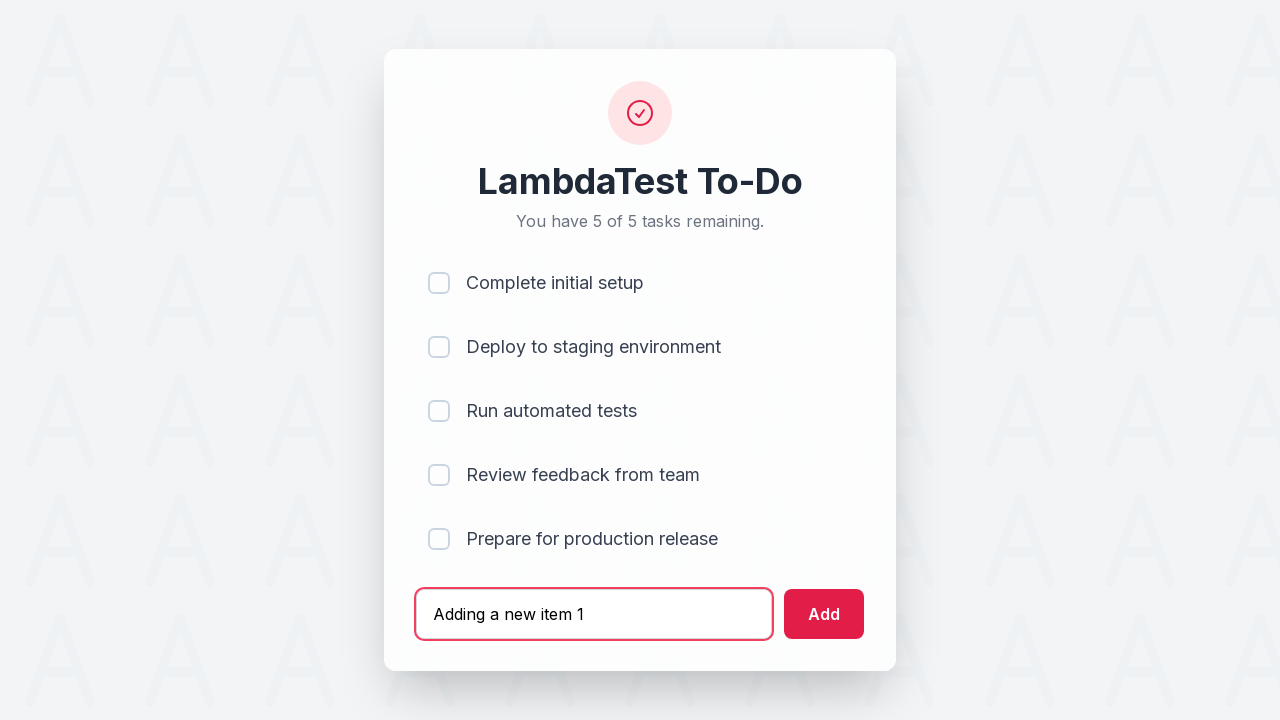

Pressed Enter to add item 1 on #sampletodotext
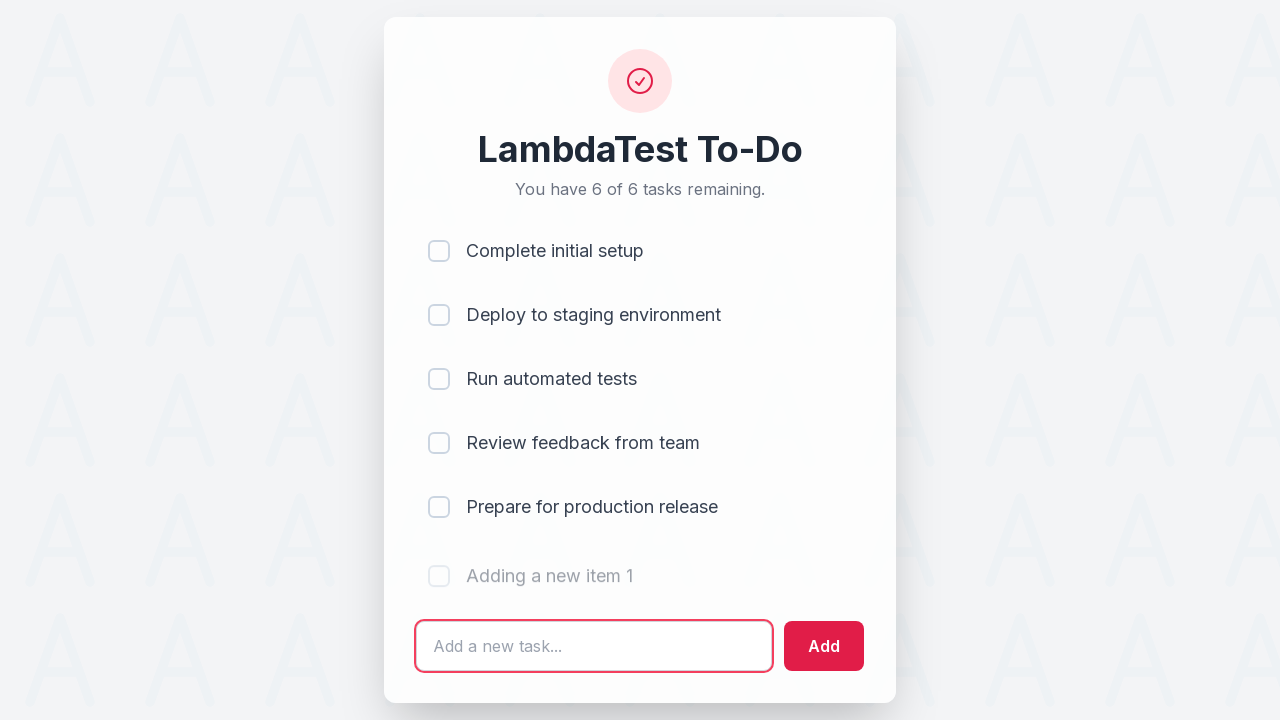

Waited 500ms for item 1 to be added
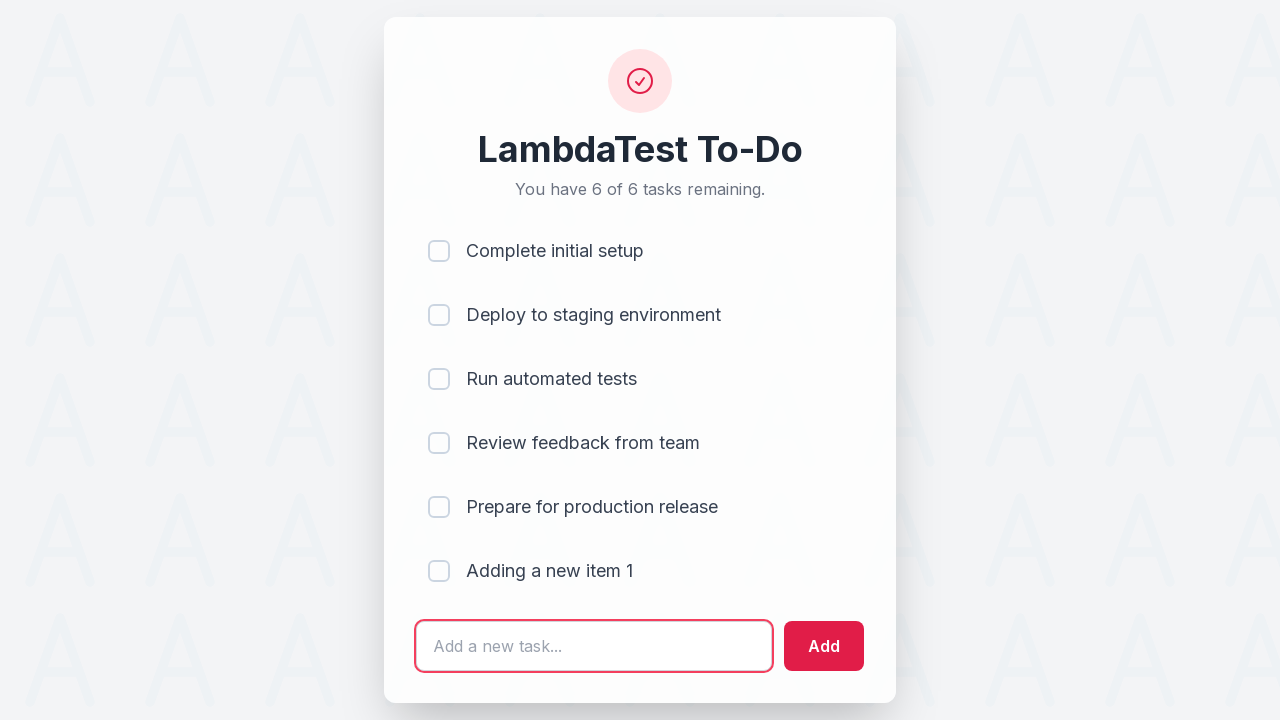

Clicked todo input field for item 2 at (594, 646) on #sampletodotext
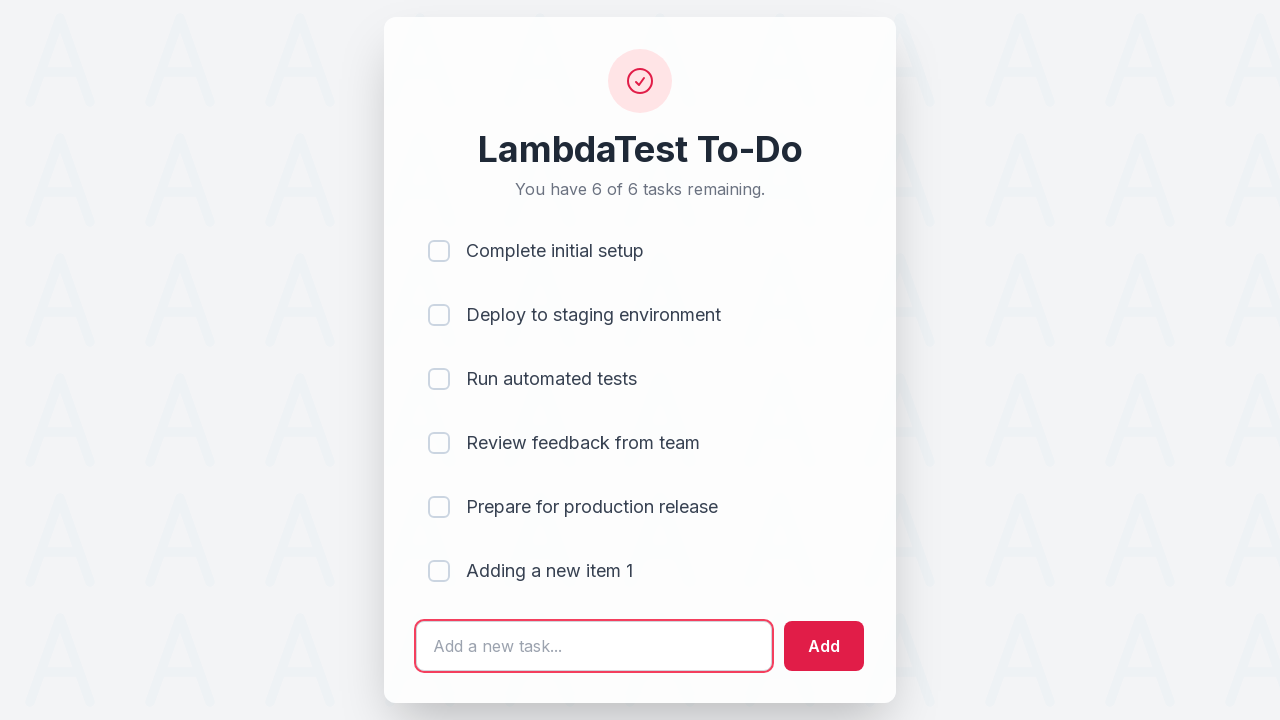

Filled todo input with 'Adding a new item 2' on #sampletodotext
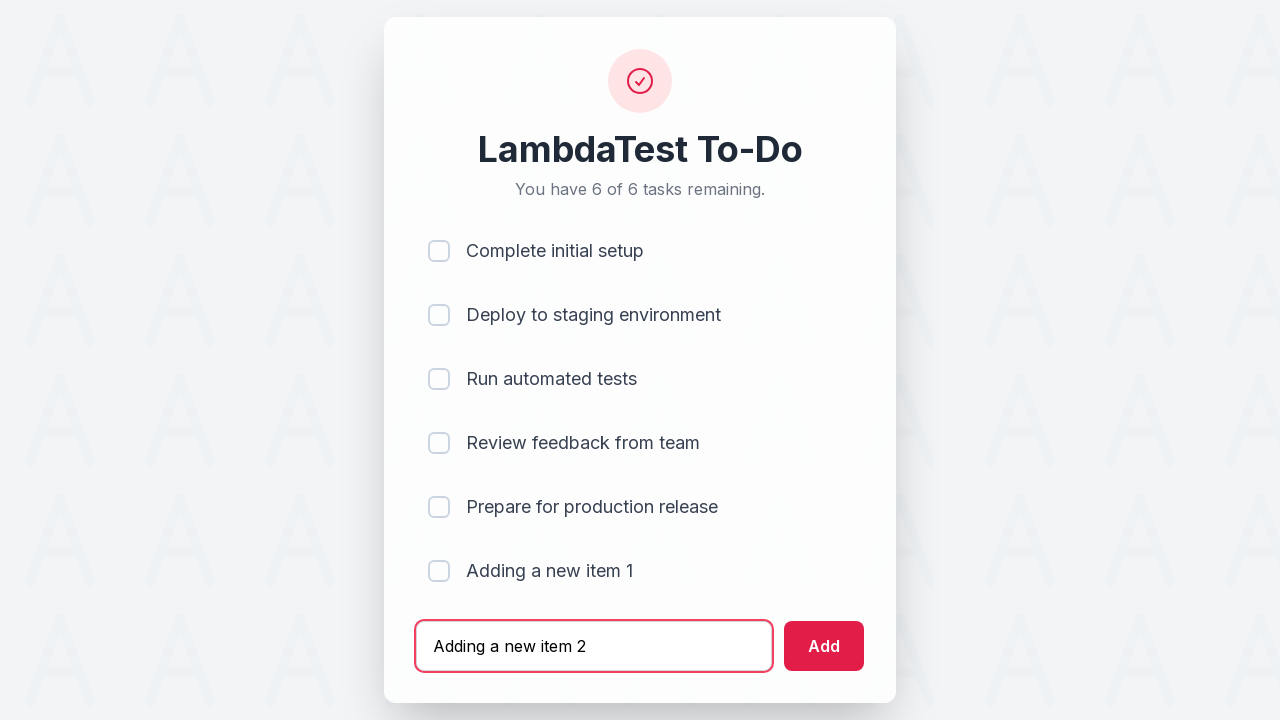

Pressed Enter to add item 2 on #sampletodotext
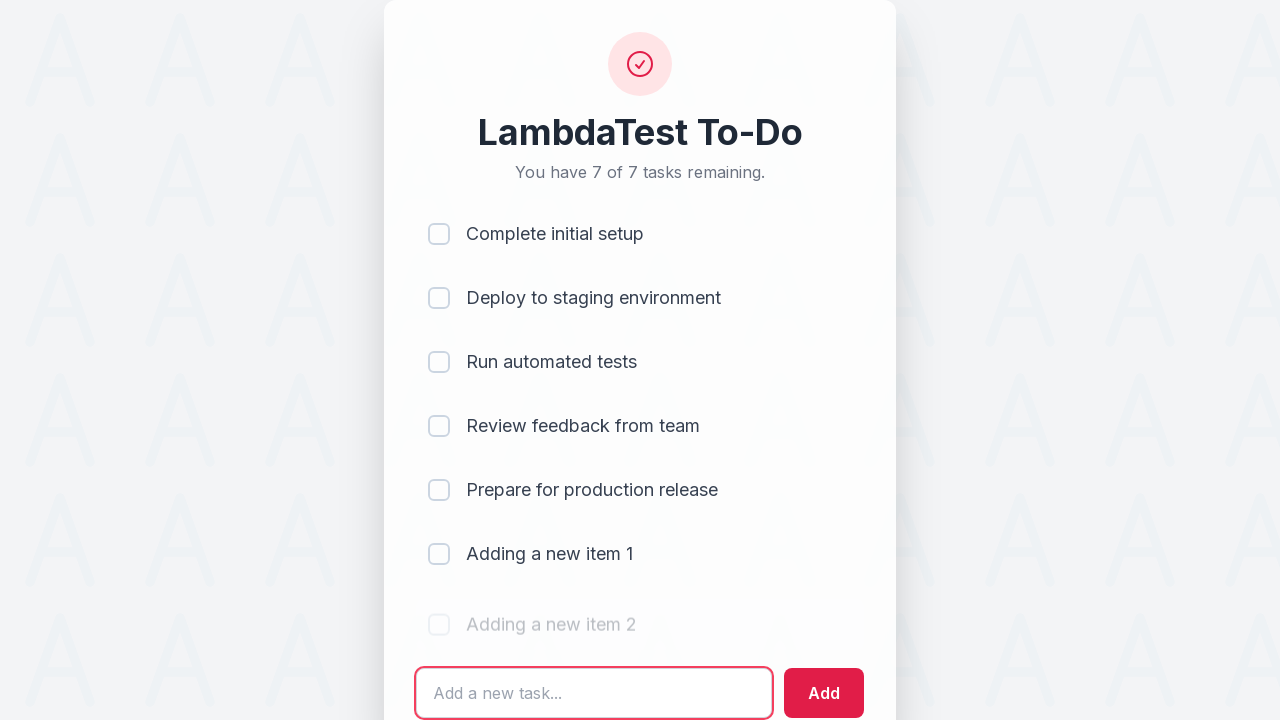

Waited 500ms for item 2 to be added
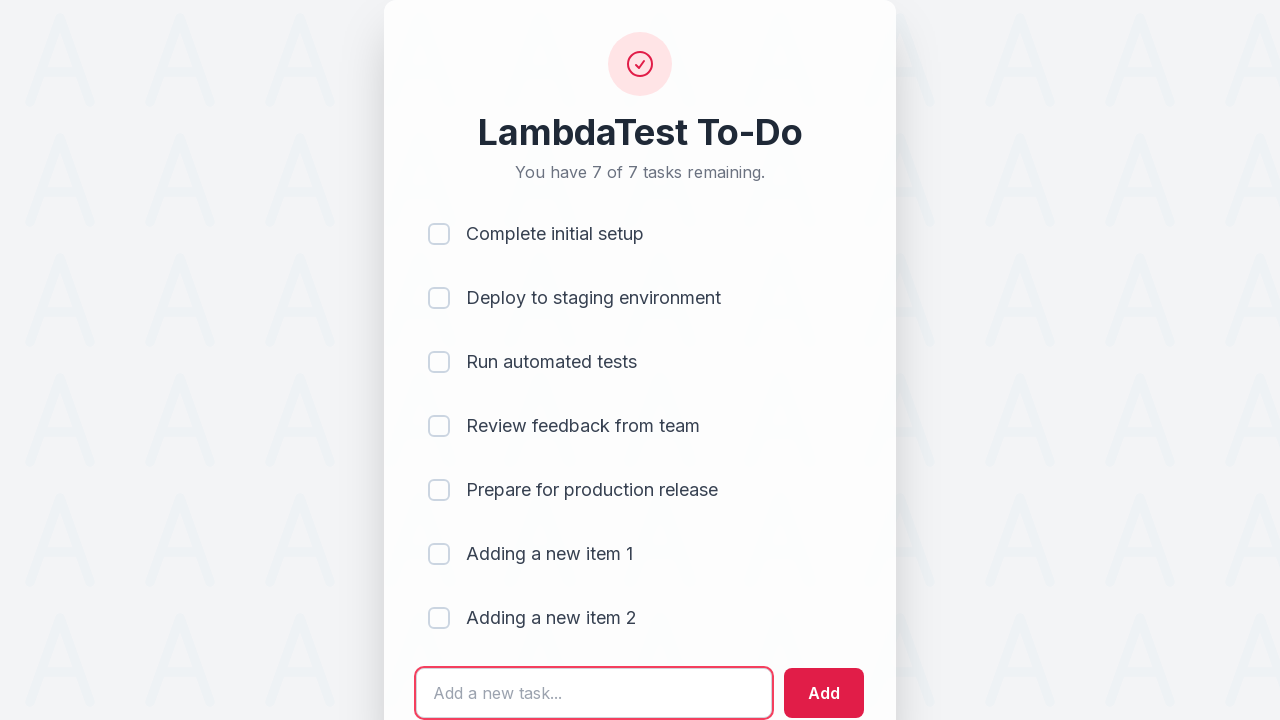

Clicked todo input field for item 3 at (594, 693) on #sampletodotext
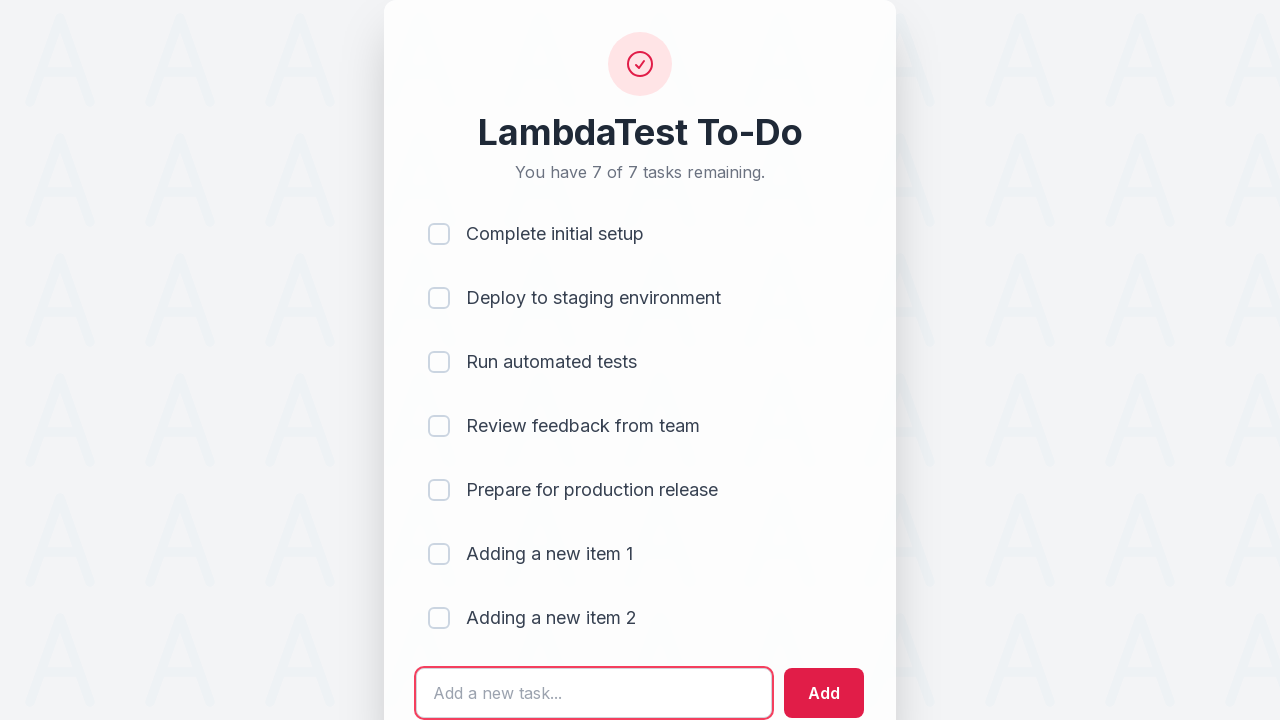

Filled todo input with 'Adding a new item 3' on #sampletodotext
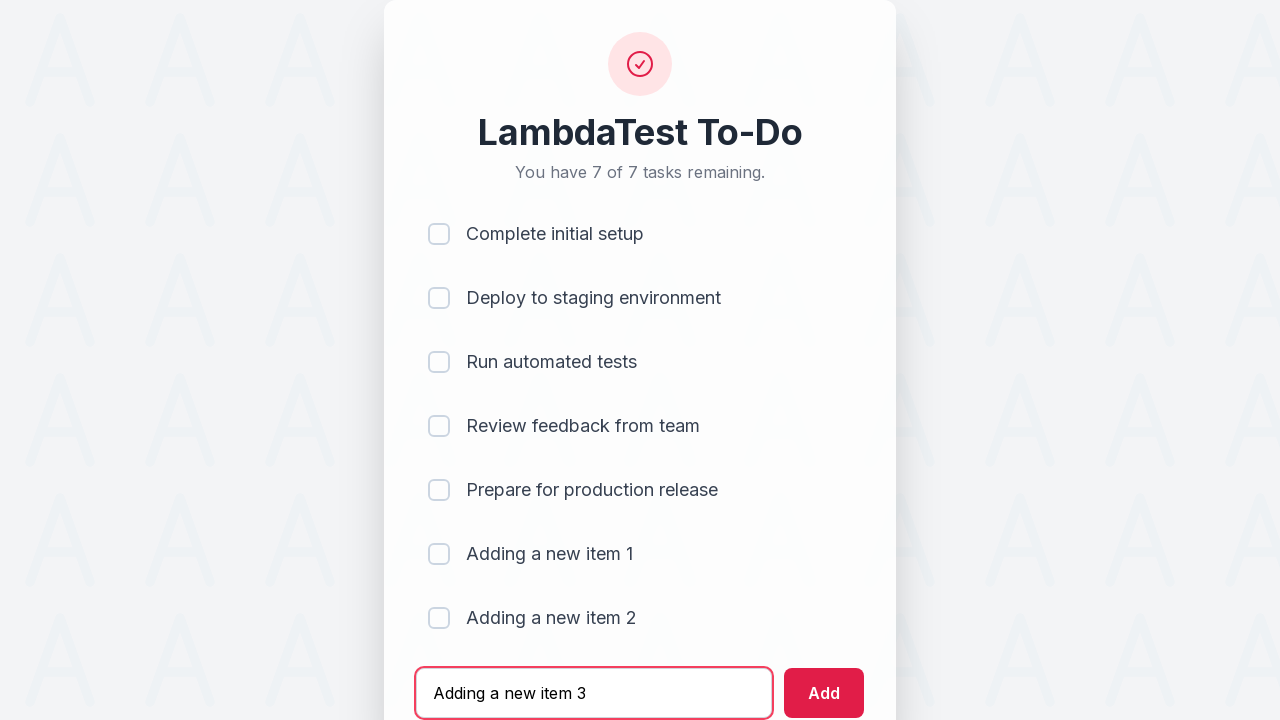

Pressed Enter to add item 3 on #sampletodotext
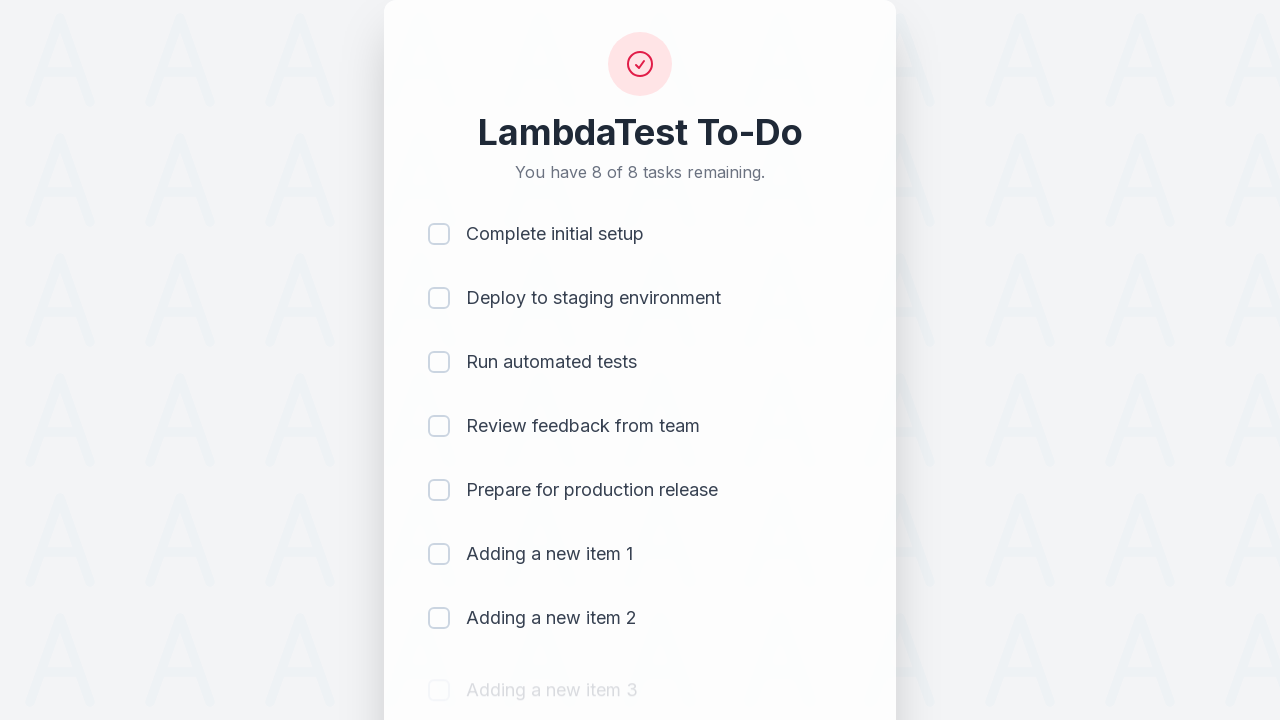

Waited 500ms for item 3 to be added
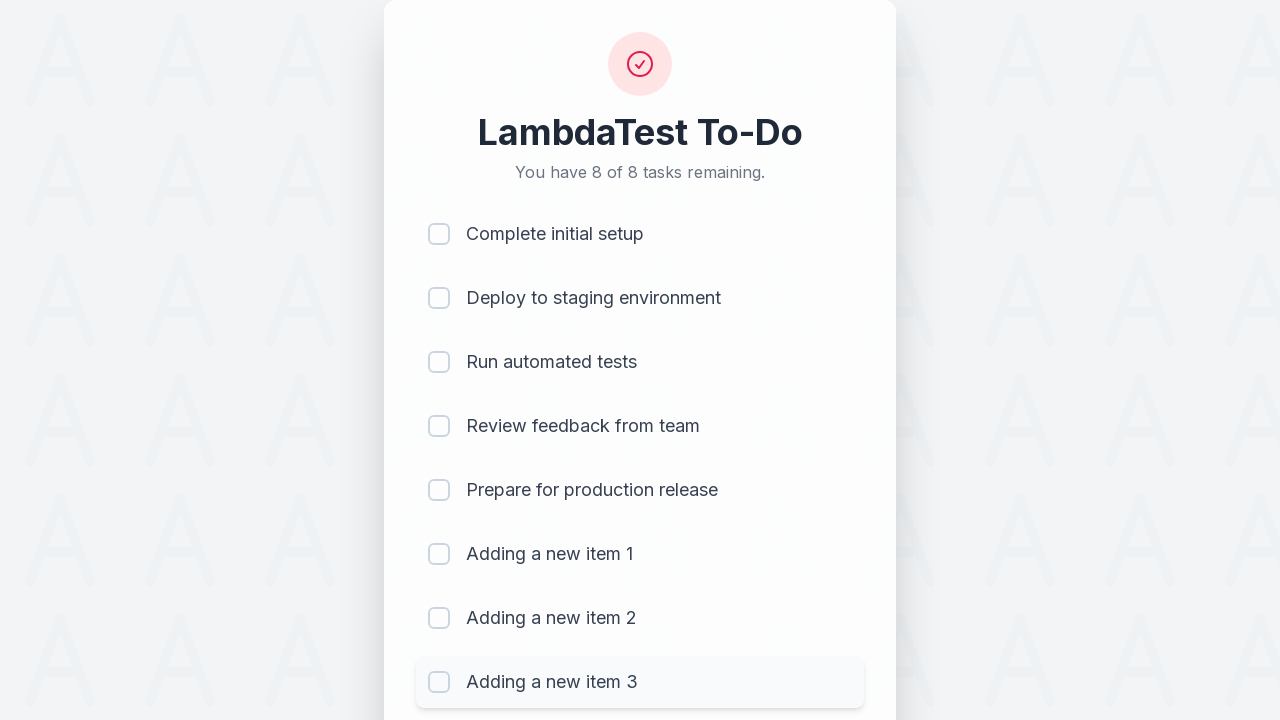

Clicked todo input field for item 4 at (594, 663) on #sampletodotext
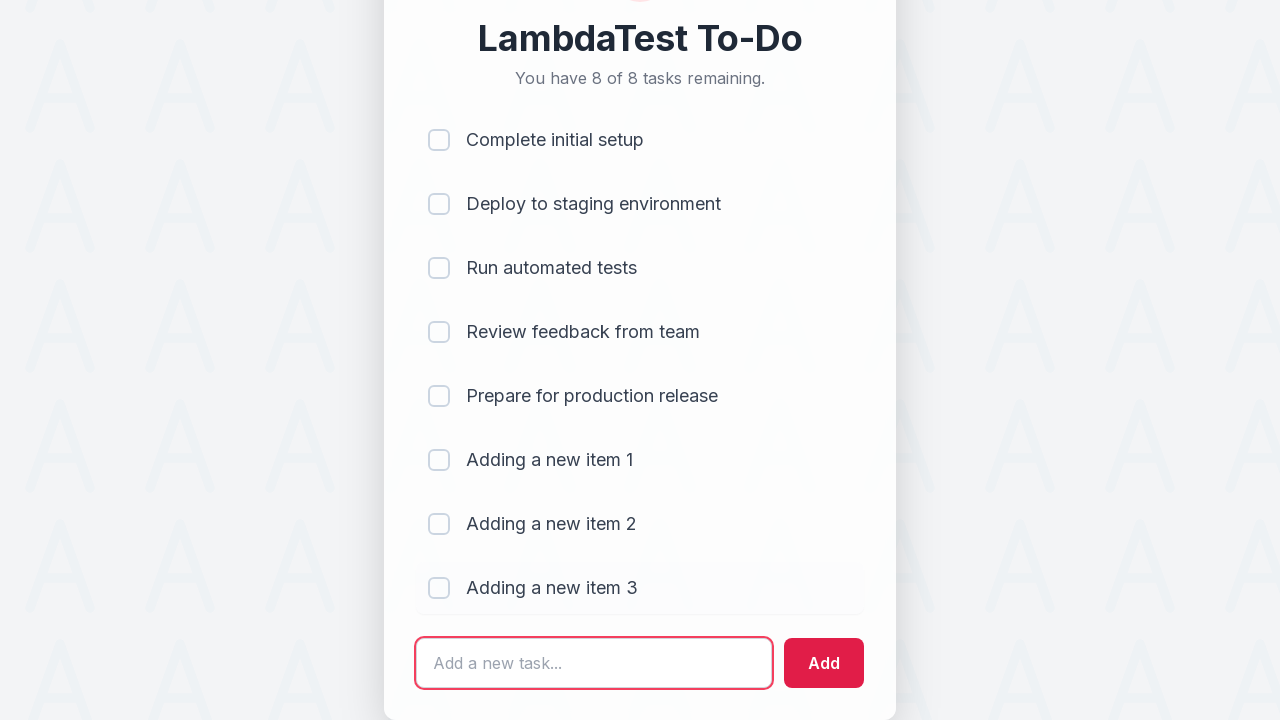

Filled todo input with 'Adding a new item 4' on #sampletodotext
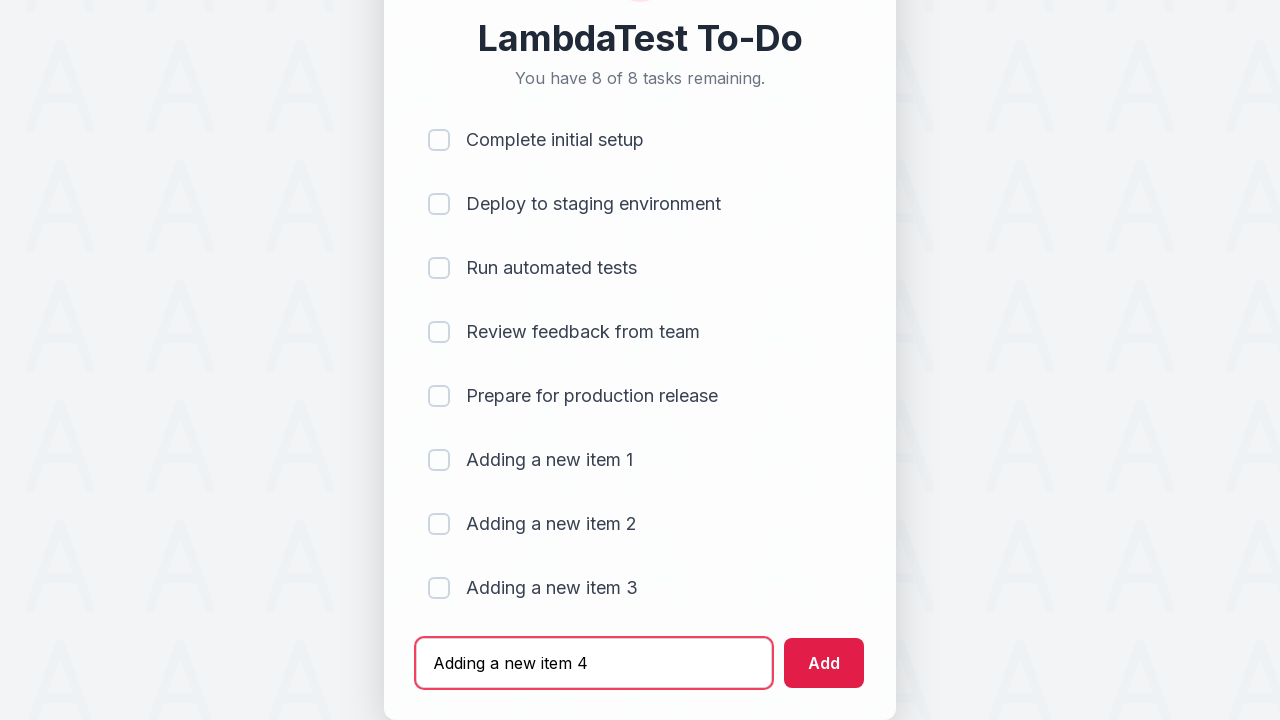

Pressed Enter to add item 4 on #sampletodotext
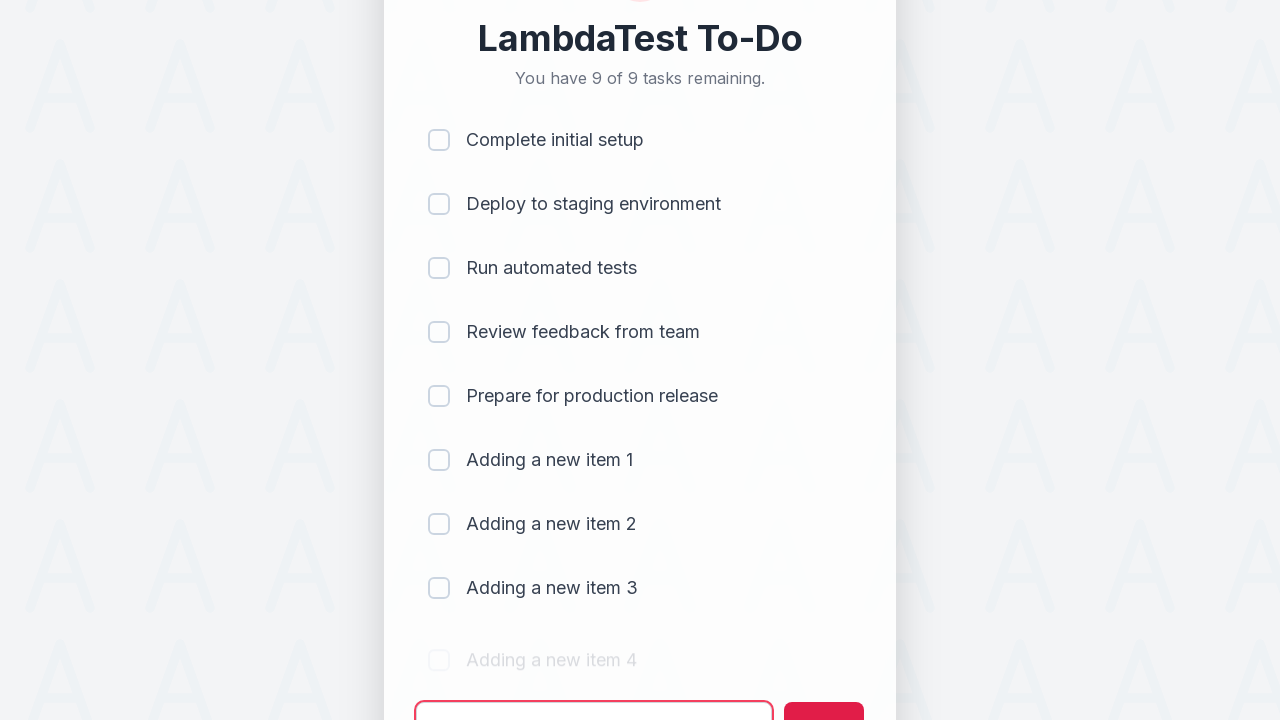

Waited 500ms for item 4 to be added
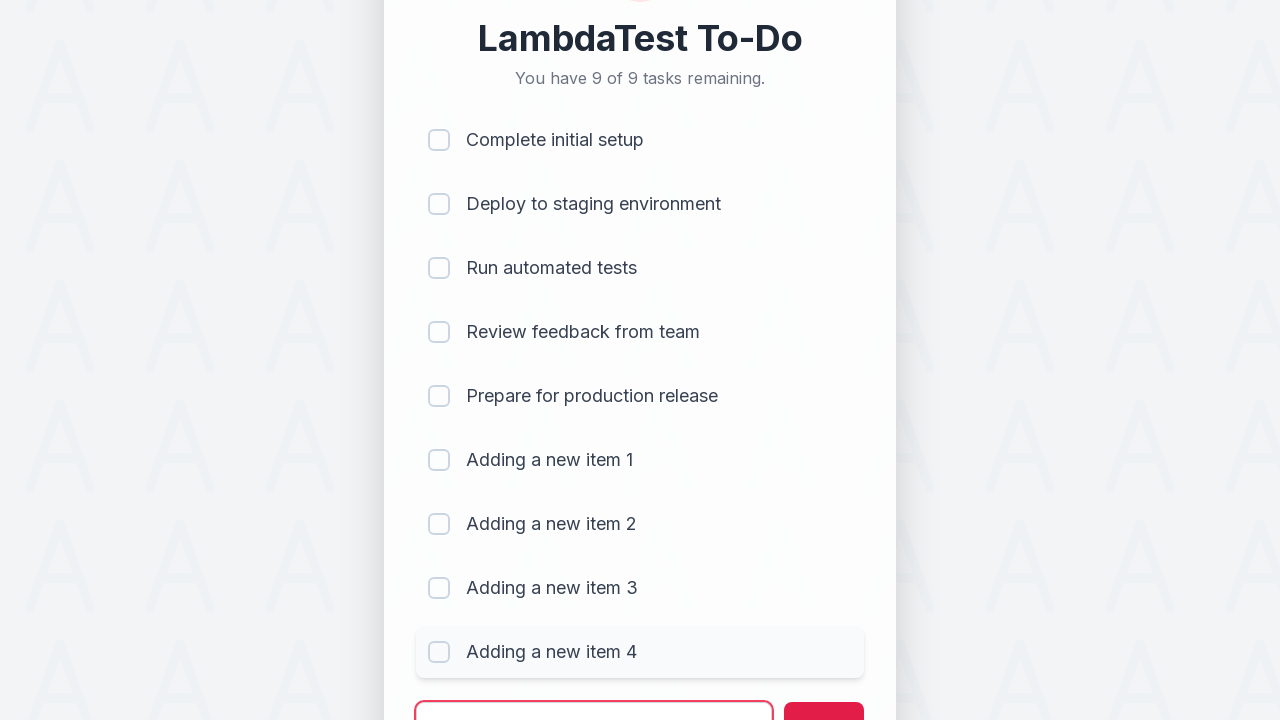

Clicked todo input field for item 5 at (594, 695) on #sampletodotext
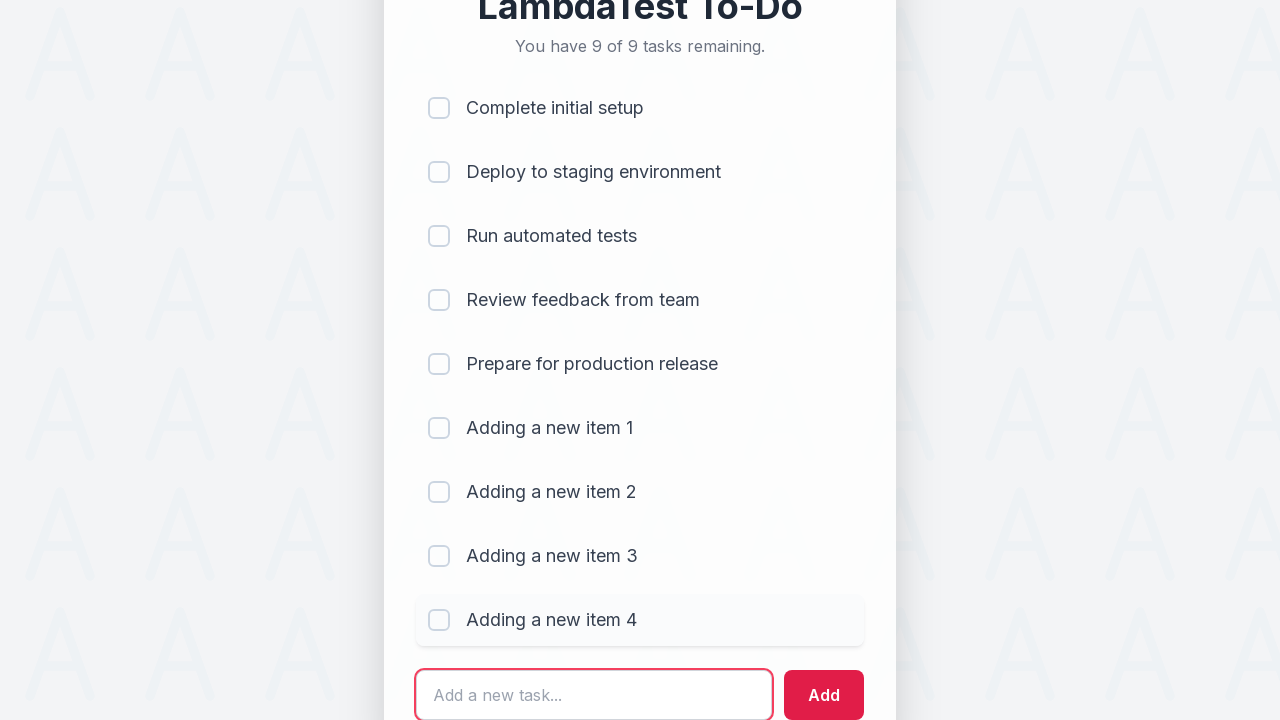

Filled todo input with 'Adding a new item 5' on #sampletodotext
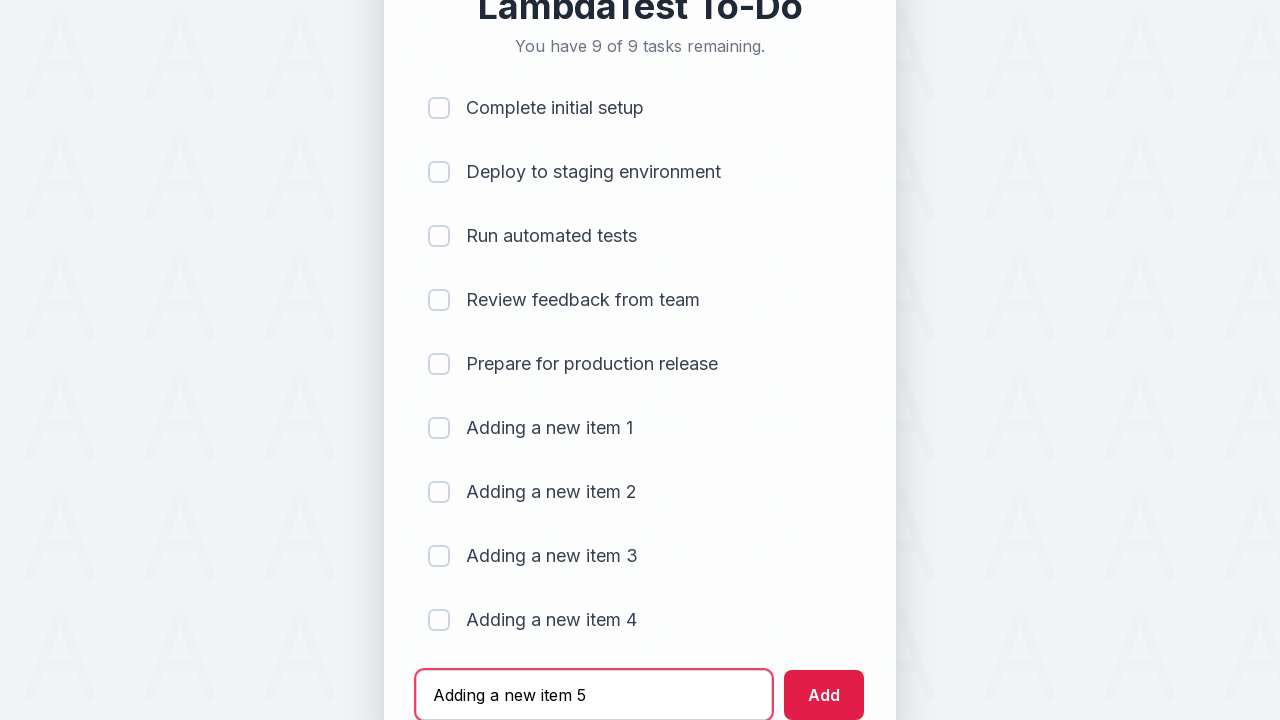

Pressed Enter to add item 5 on #sampletodotext
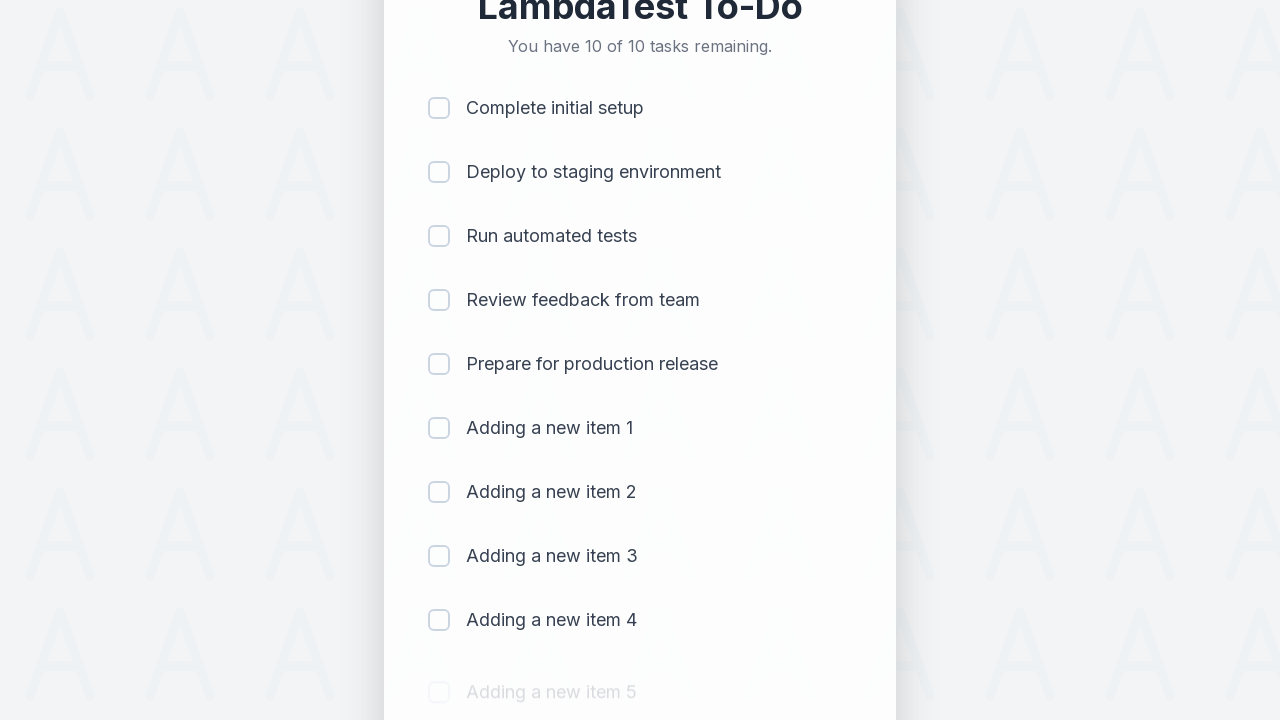

Waited 500ms for item 5 to be added
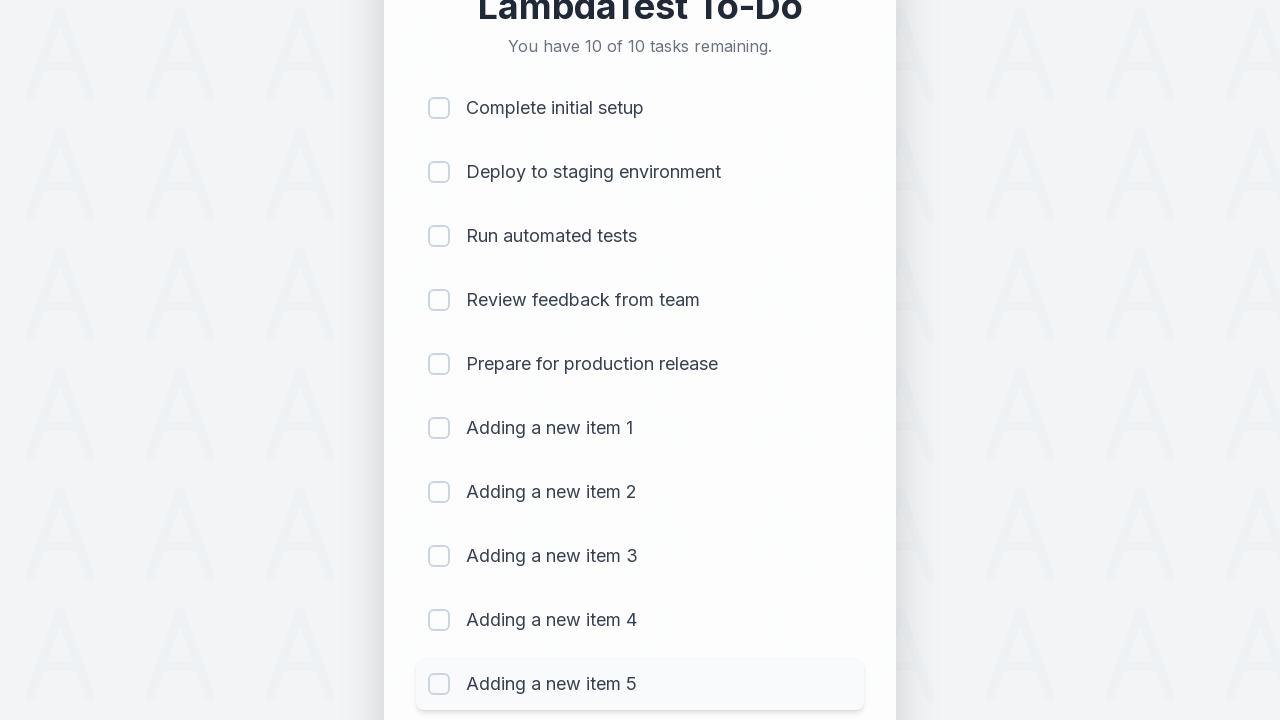

Clicked checkbox for item 1 to mark as completed at (439, 108) on (//input[@type='checkbox'])[1]
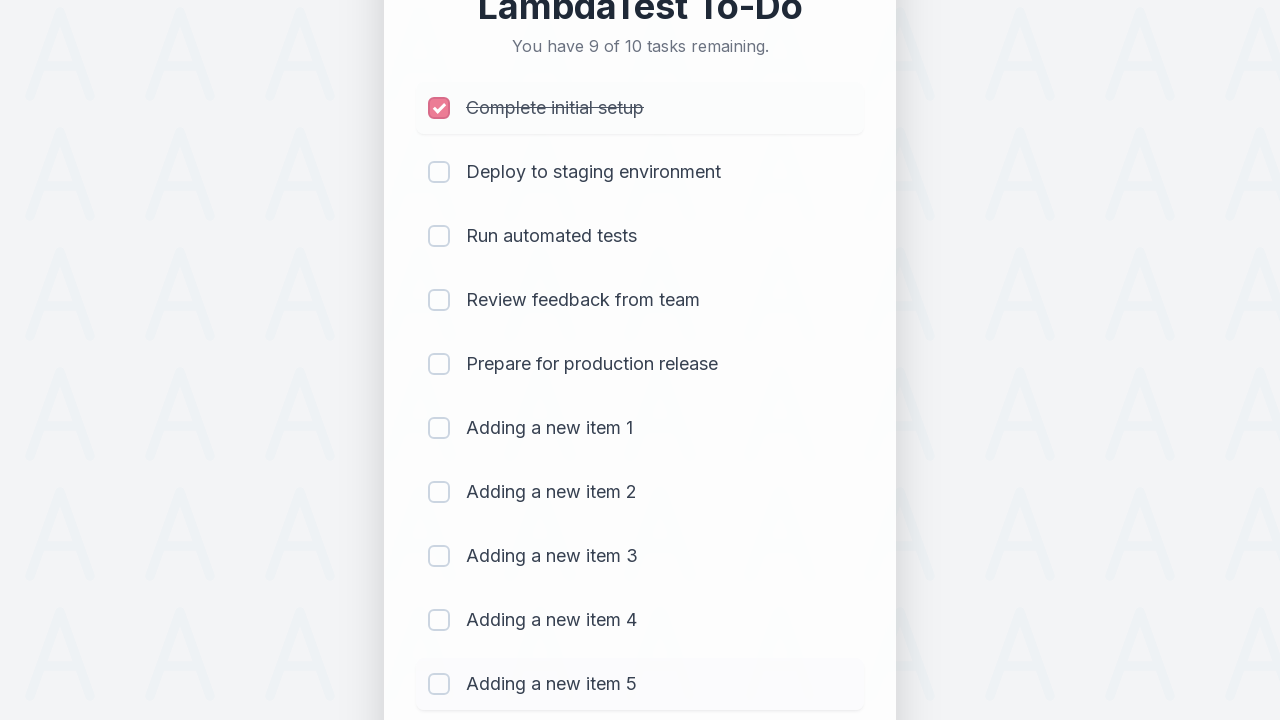

Waited 300ms for item 1 completion animation
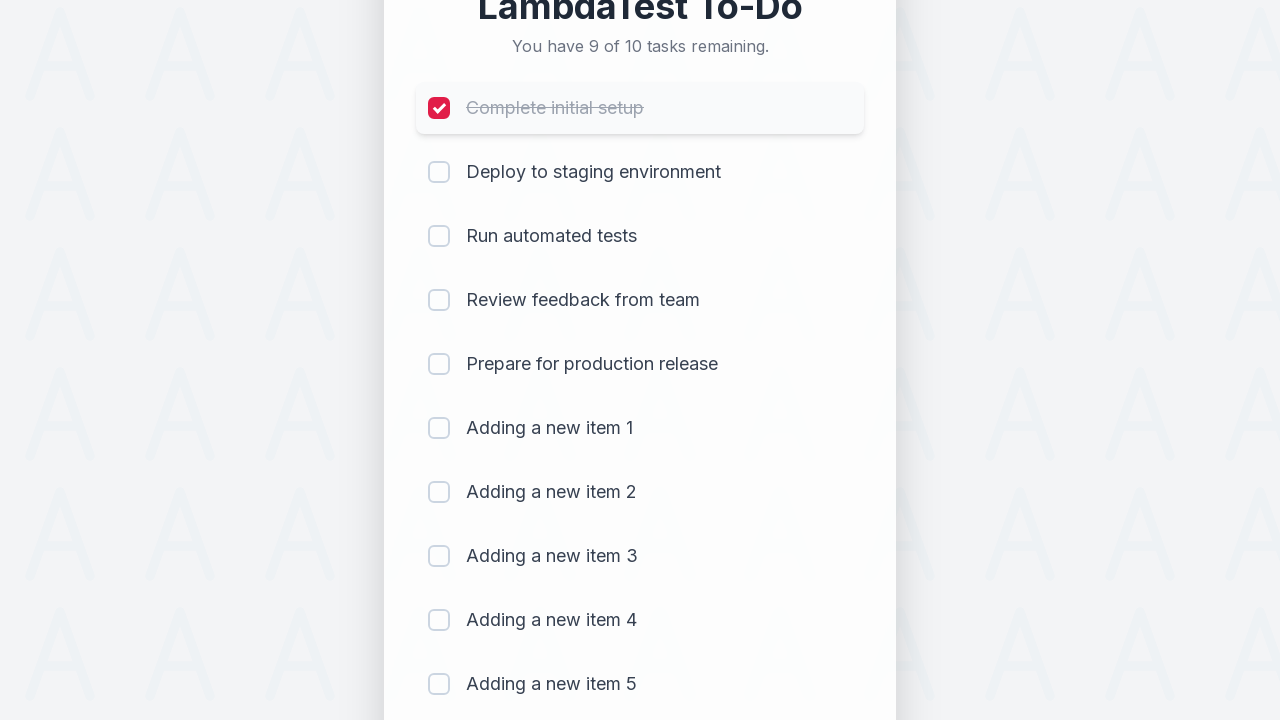

Clicked checkbox for item 2 to mark as completed at (439, 172) on (//input[@type='checkbox'])[2]
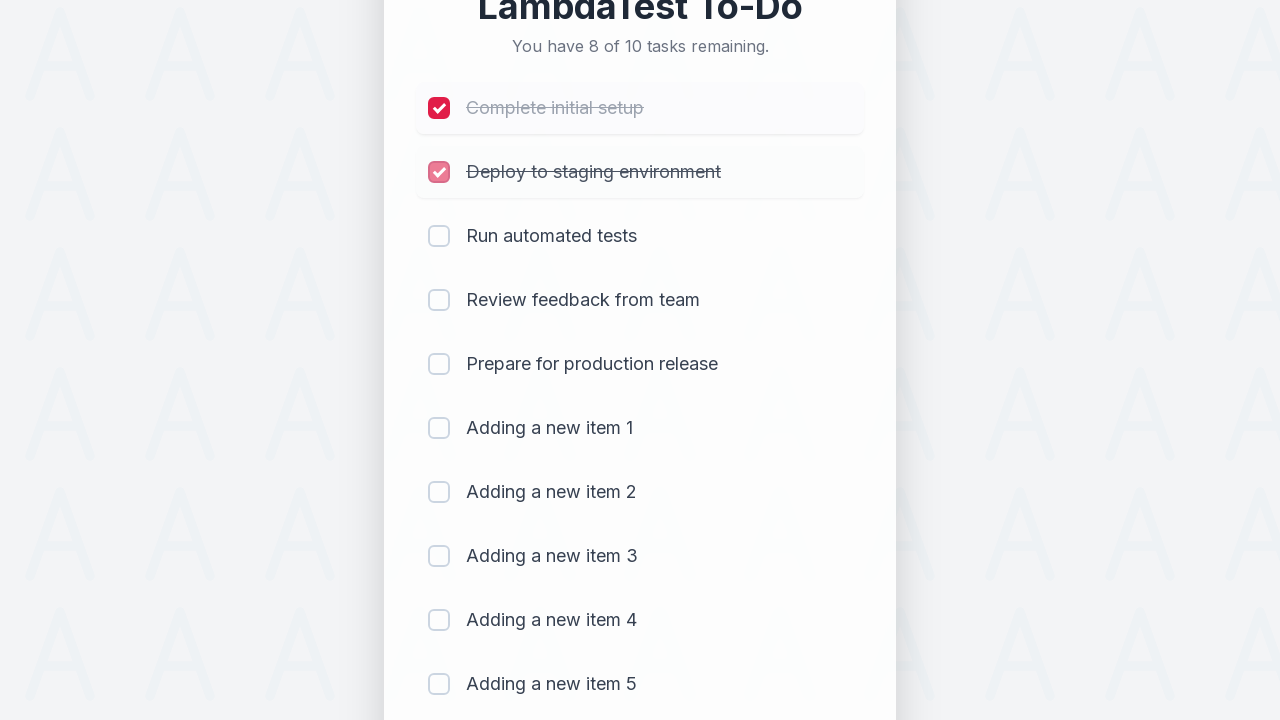

Waited 300ms for item 2 completion animation
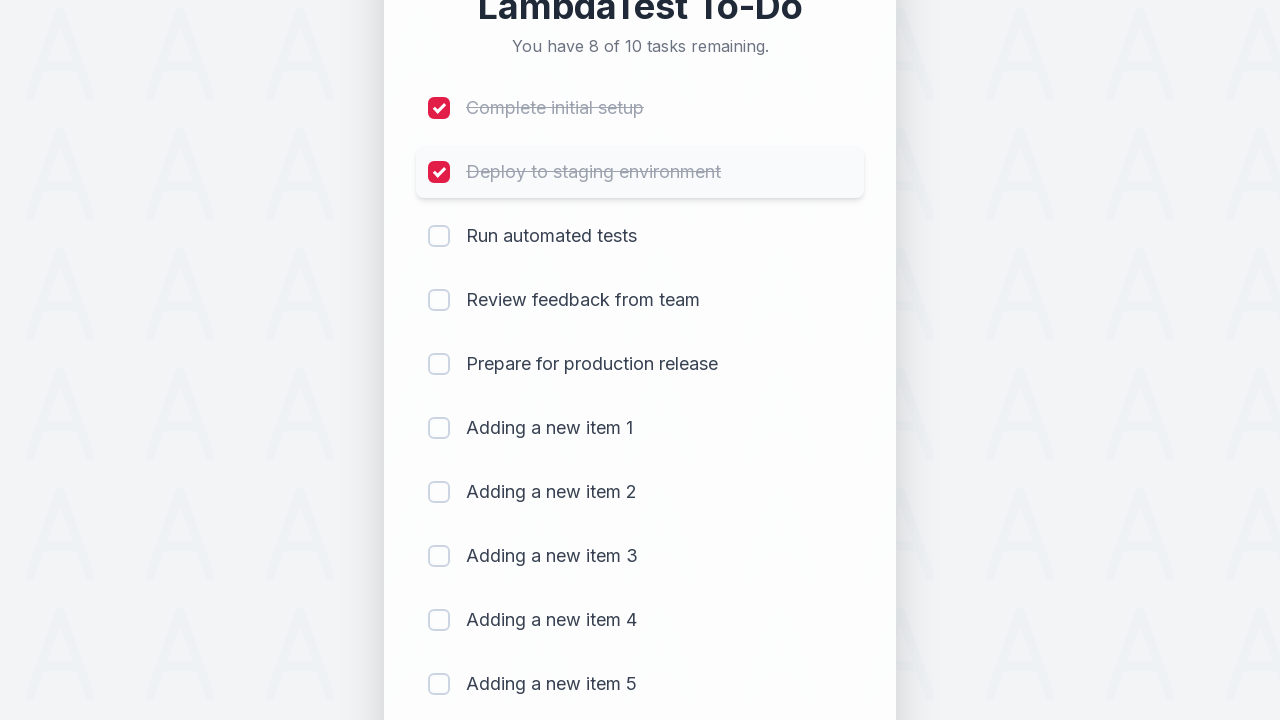

Clicked checkbox for item 3 to mark as completed at (439, 236) on (//input[@type='checkbox'])[3]
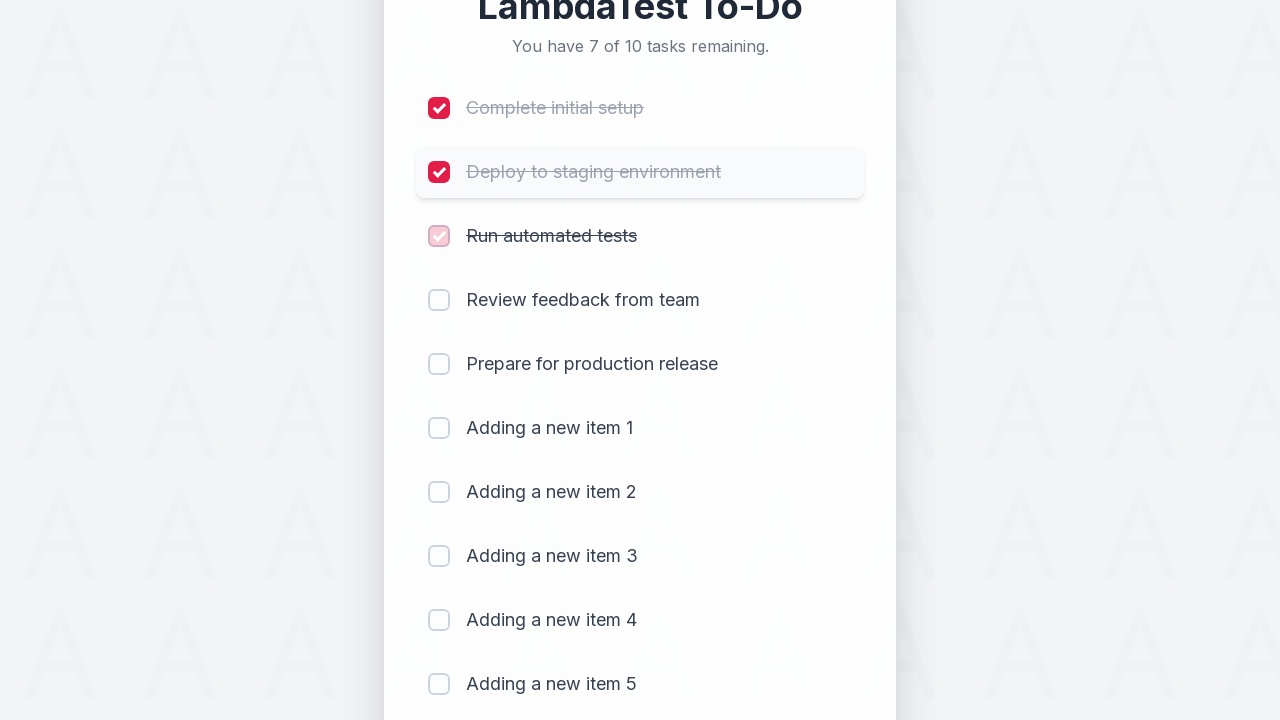

Waited 300ms for item 3 completion animation
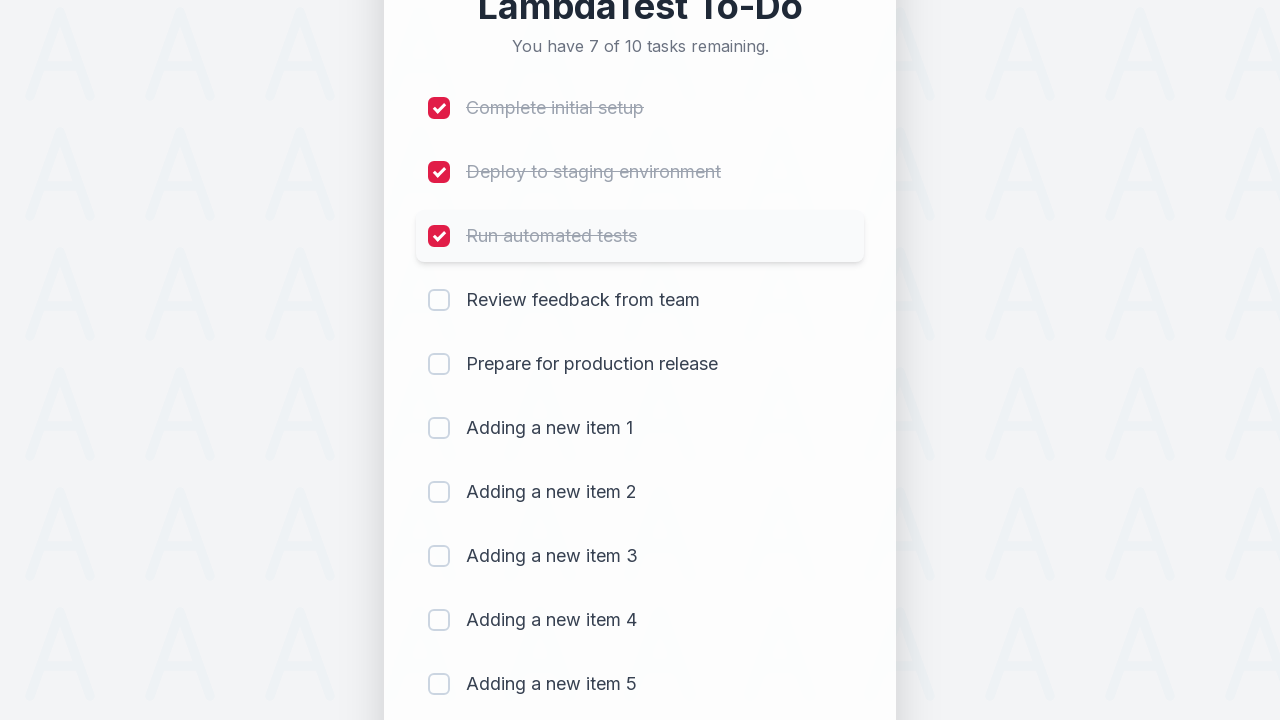

Clicked checkbox for item 4 to mark as completed at (439, 300) on (//input[@type='checkbox'])[4]
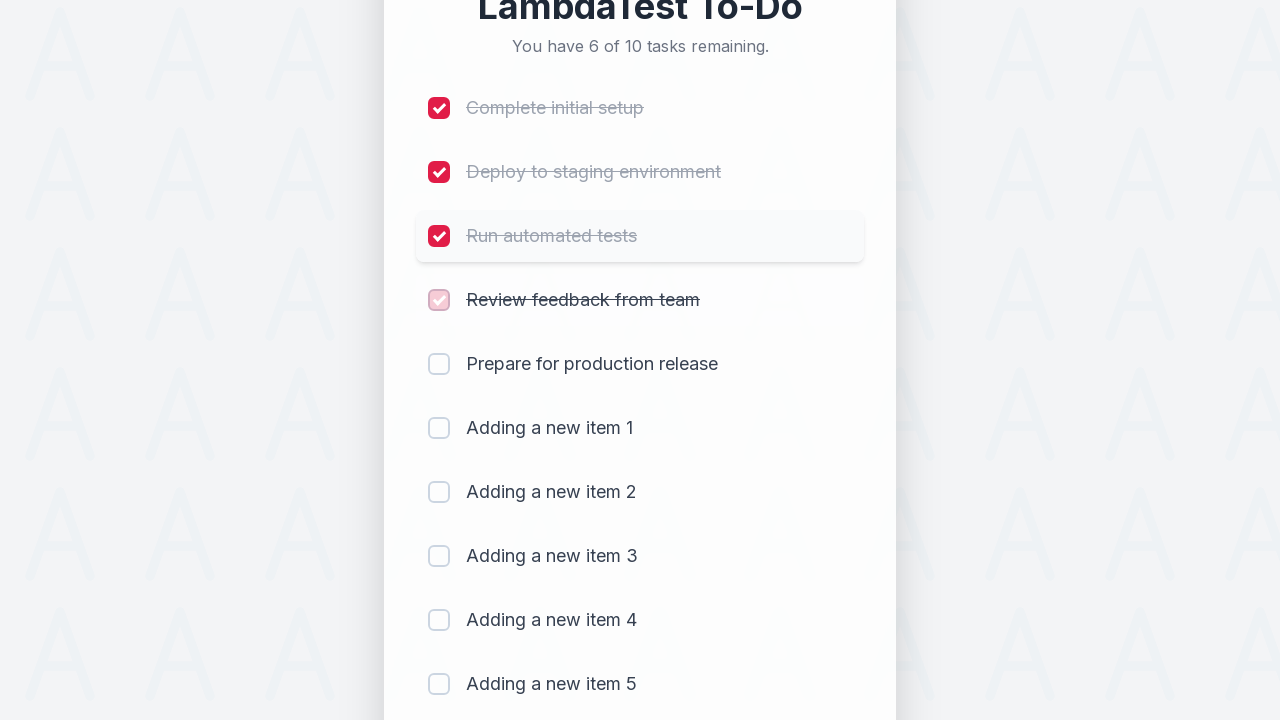

Waited 300ms for item 4 completion animation
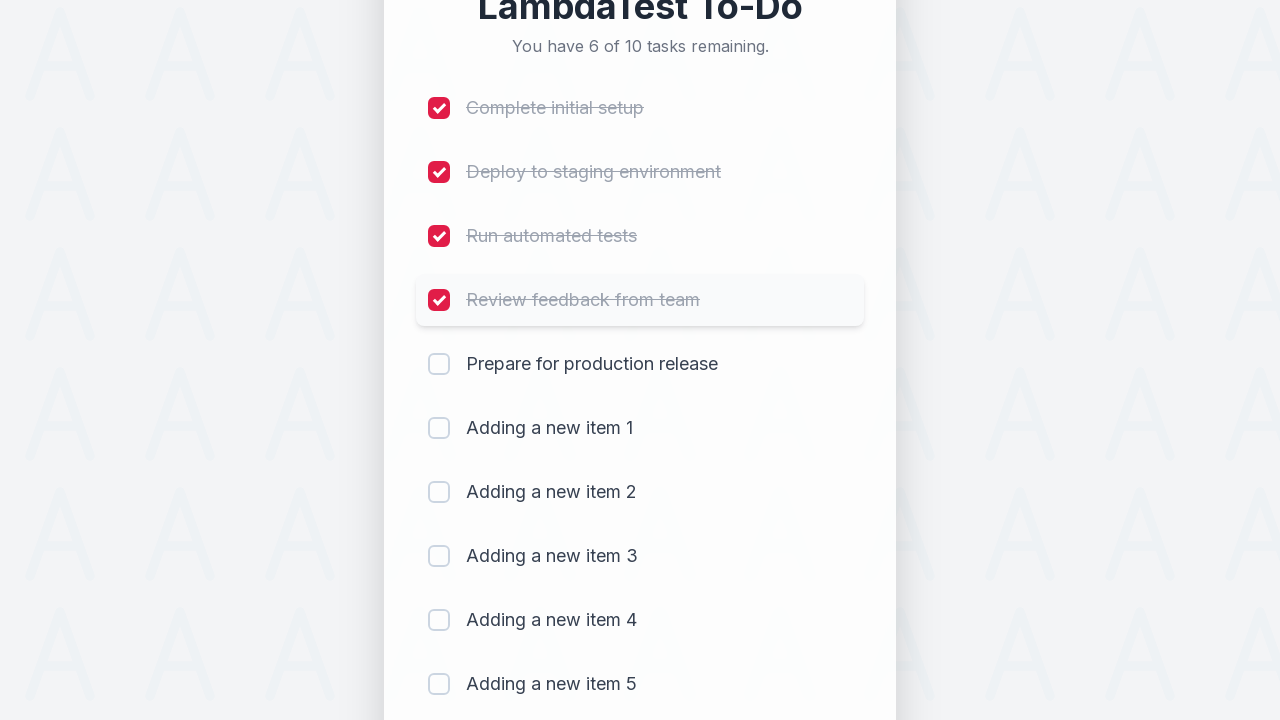

Clicked checkbox for item 5 to mark as completed at (439, 364) on (//input[@type='checkbox'])[5]
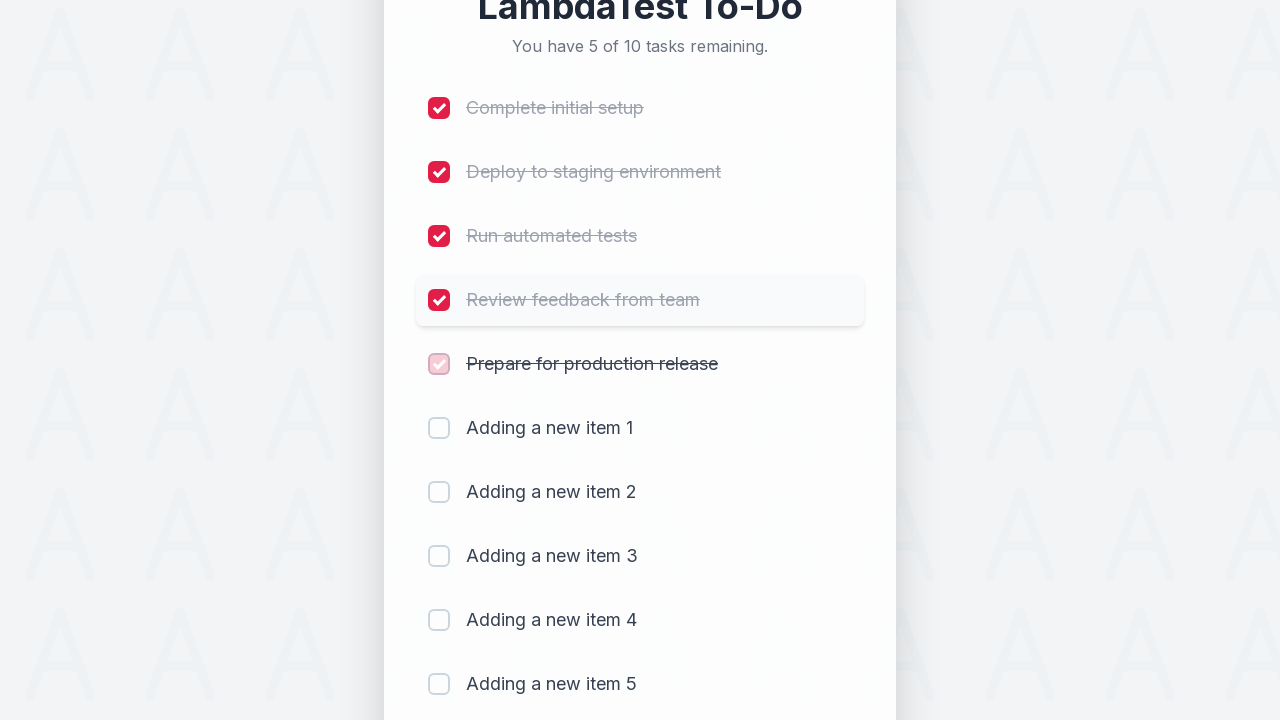

Waited 300ms for item 5 completion animation
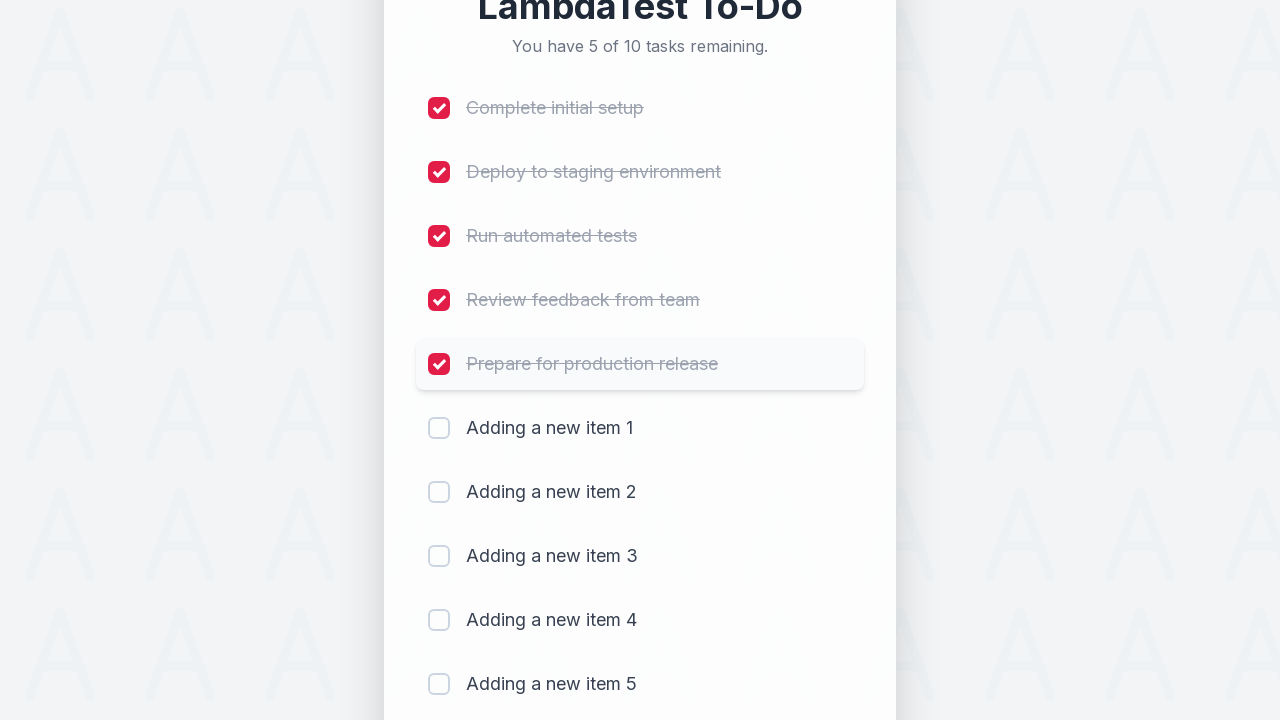

Clicked checkbox for item 6 to mark as completed at (439, 428) on (//input[@type='checkbox'])[6]
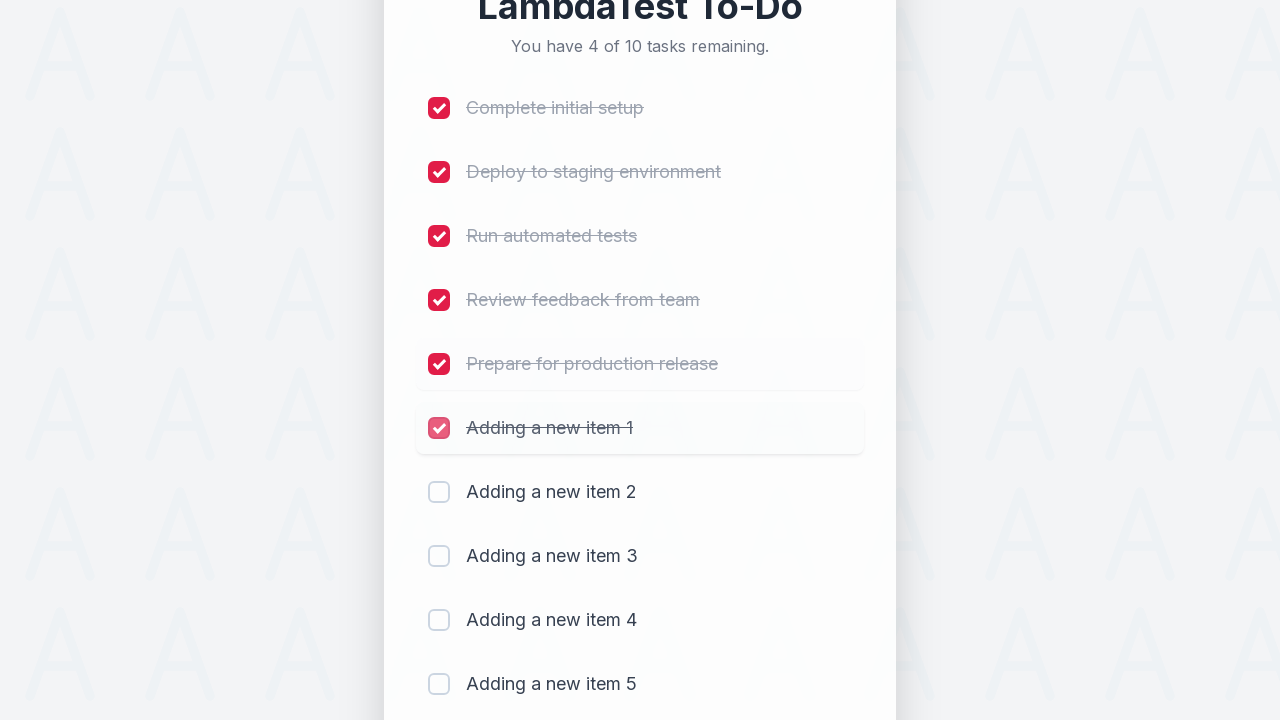

Waited 300ms for item 6 completion animation
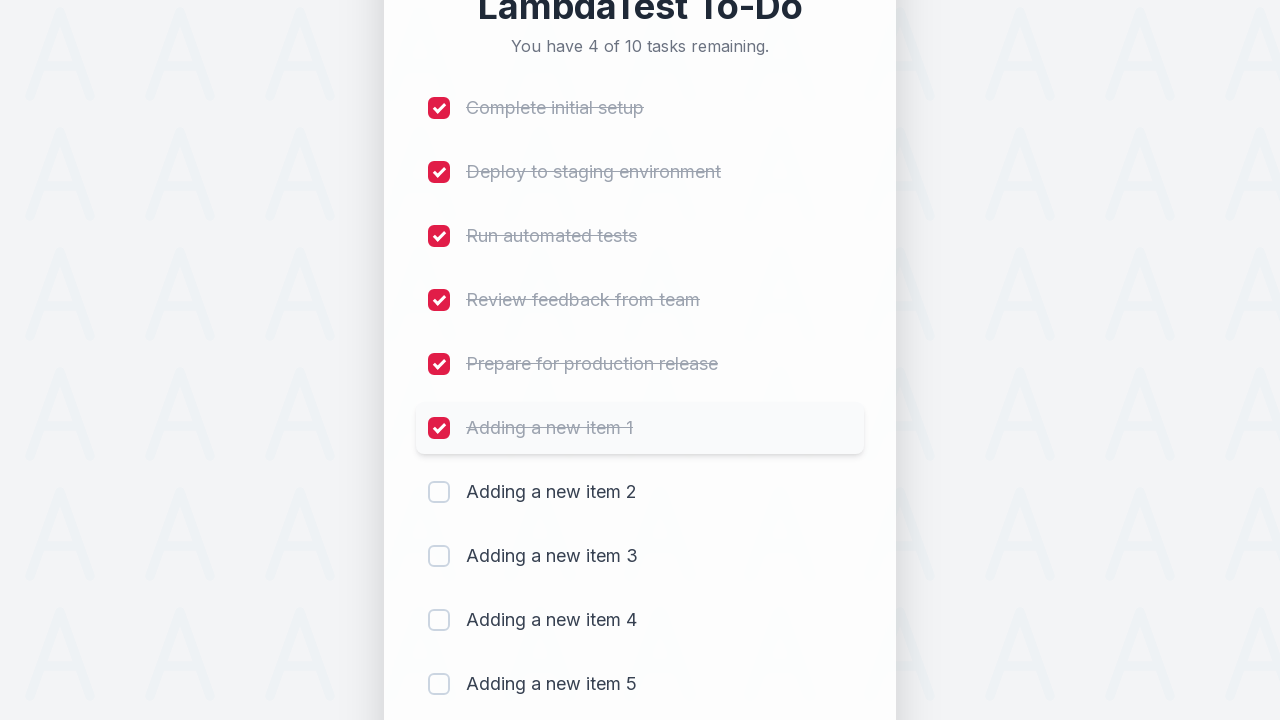

Clicked checkbox for item 7 to mark as completed at (439, 492) on (//input[@type='checkbox'])[7]
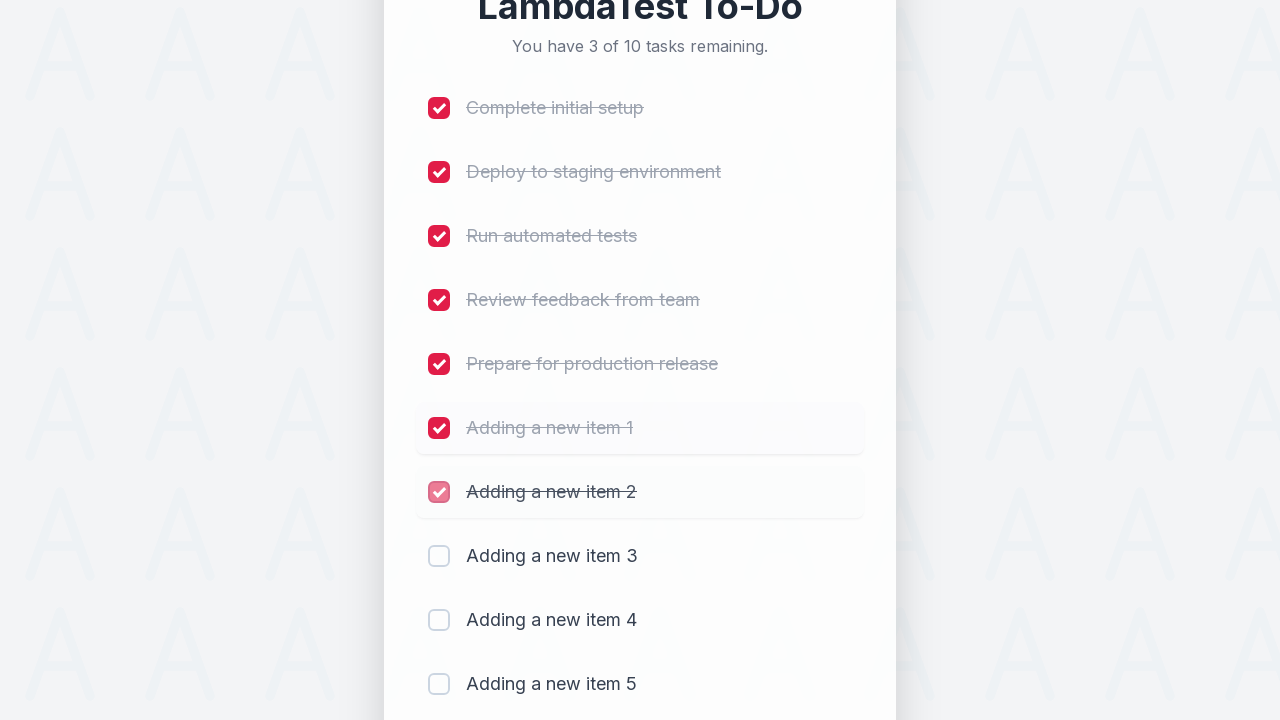

Waited 300ms for item 7 completion animation
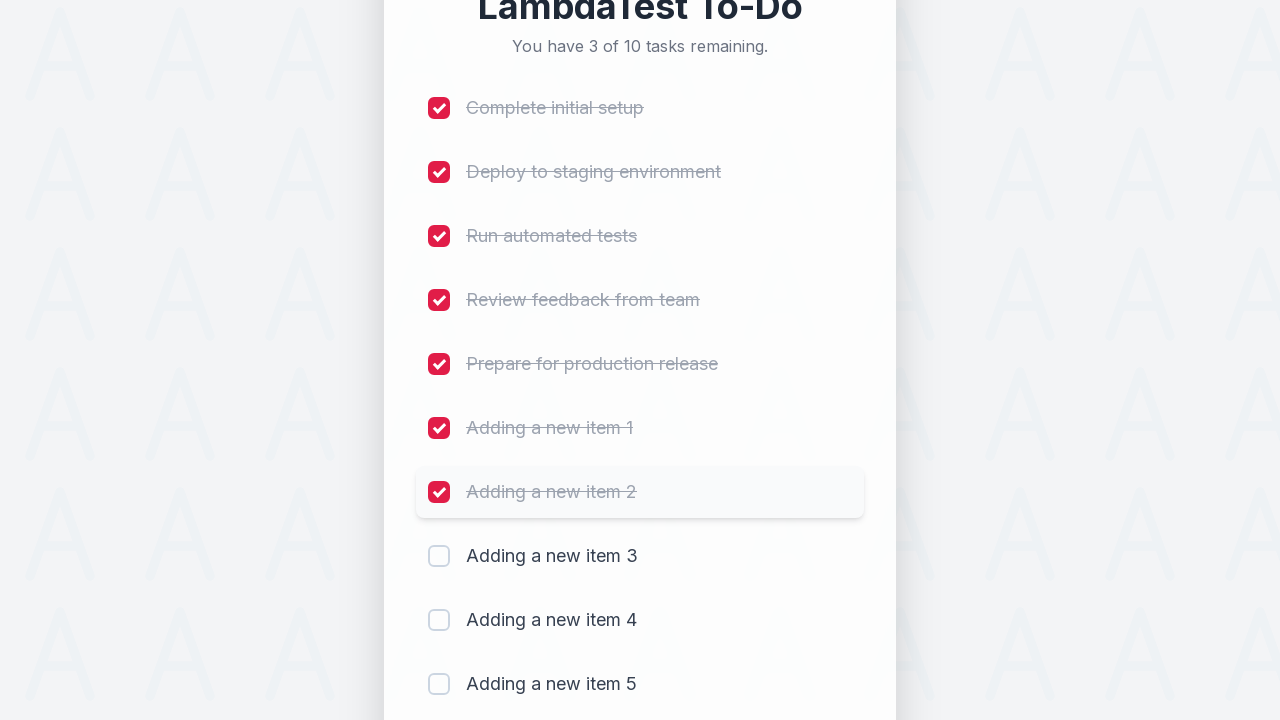

Clicked checkbox for item 8 to mark as completed at (439, 556) on (//input[@type='checkbox'])[8]
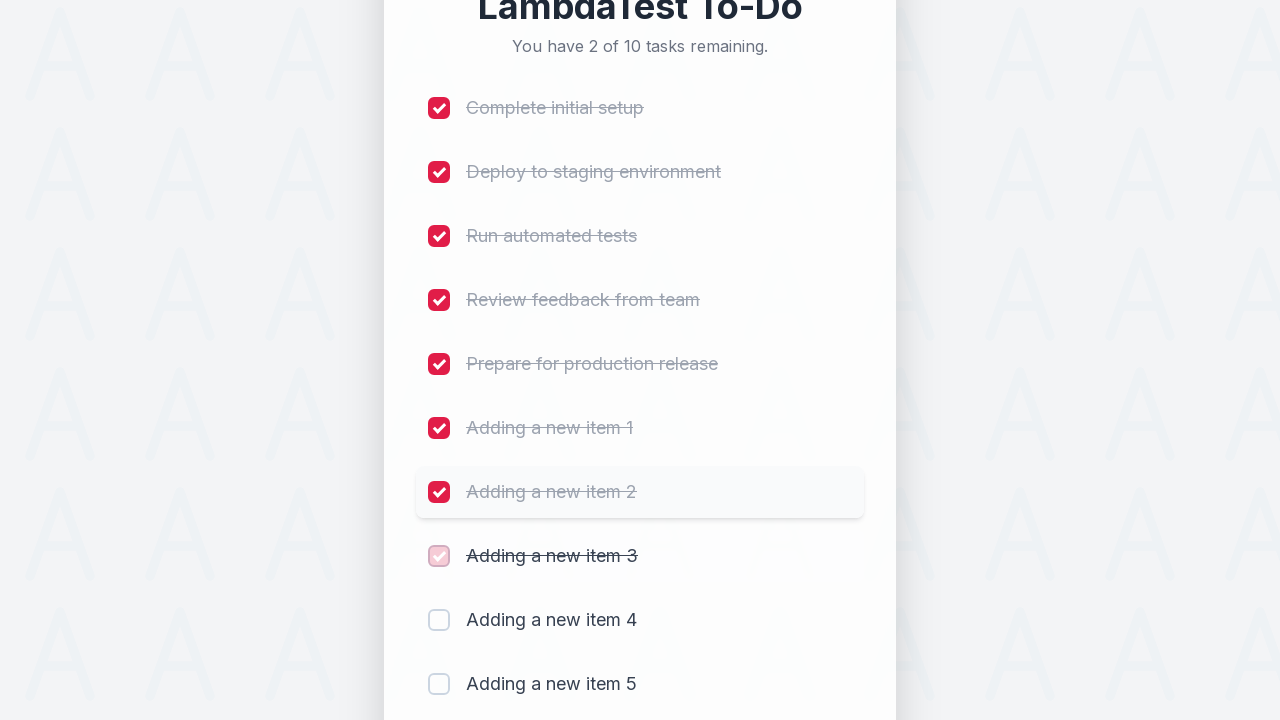

Waited 300ms for item 8 completion animation
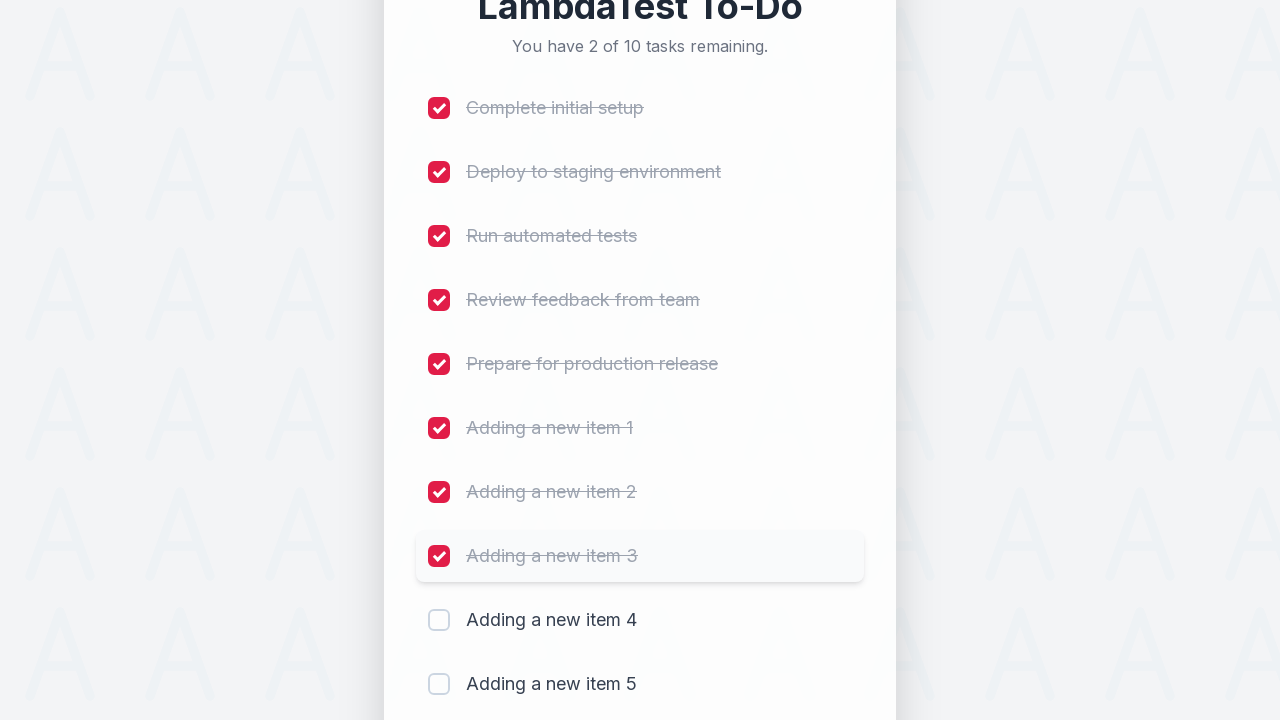

Clicked checkbox for item 9 to mark as completed at (439, 620) on (//input[@type='checkbox'])[9]
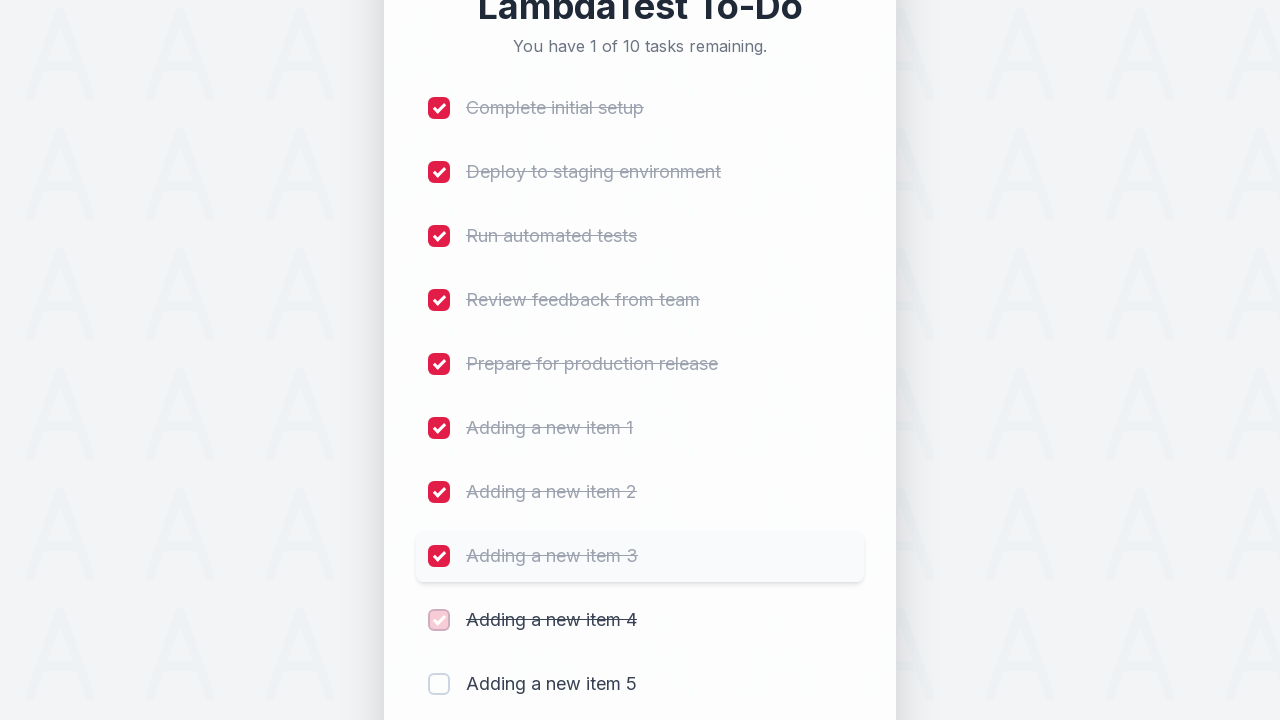

Waited 300ms for item 9 completion animation
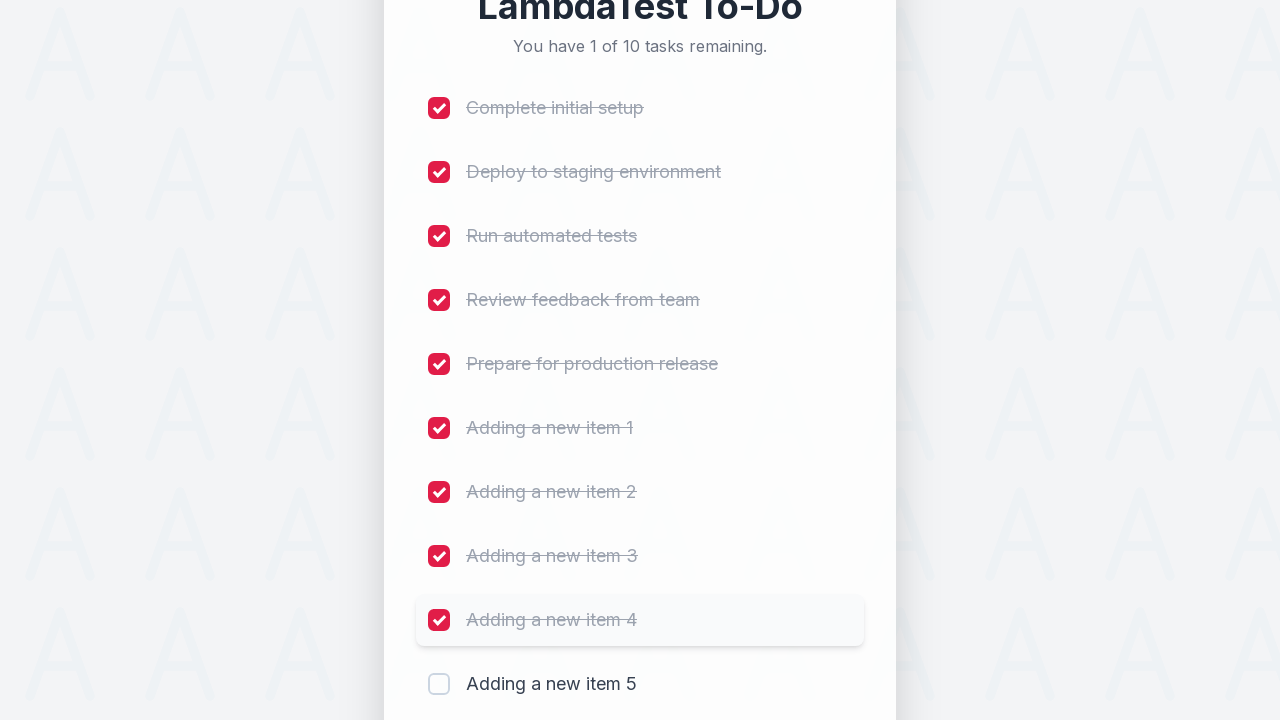

Clicked checkbox for item 10 to mark as completed at (439, 684) on (//input[@type='checkbox'])[10]
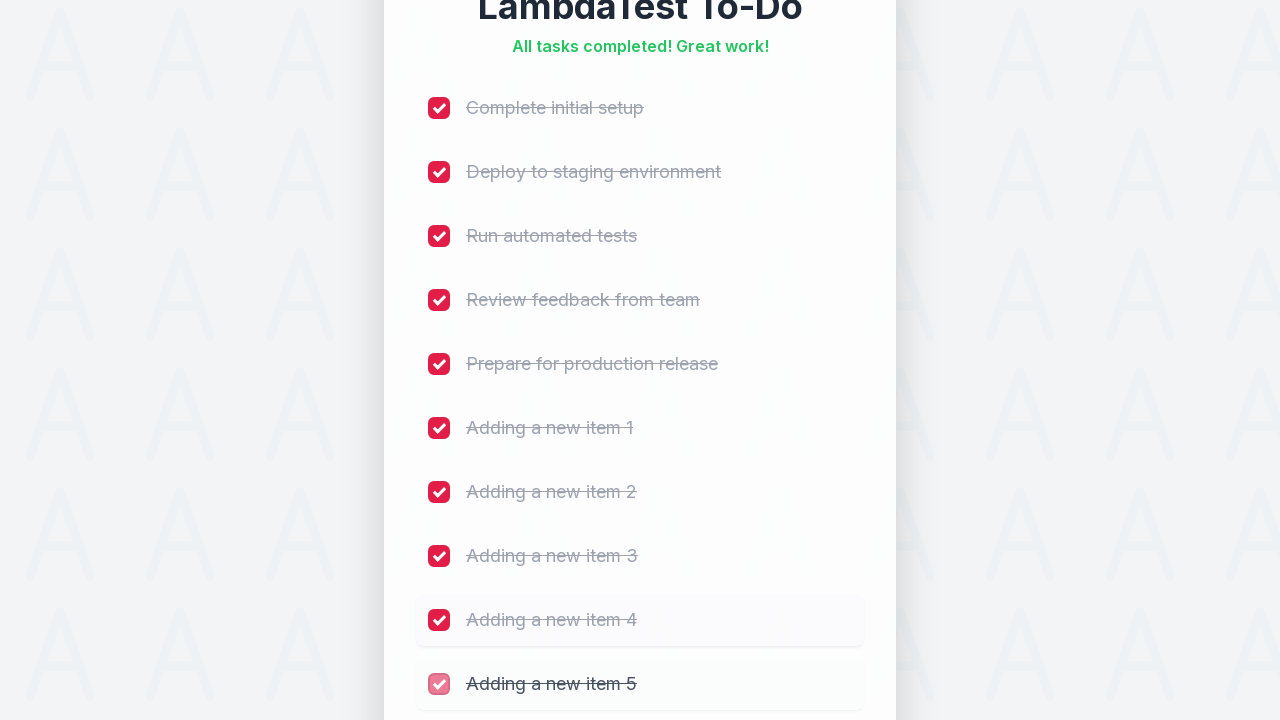

Waited 300ms for item 10 completion animation
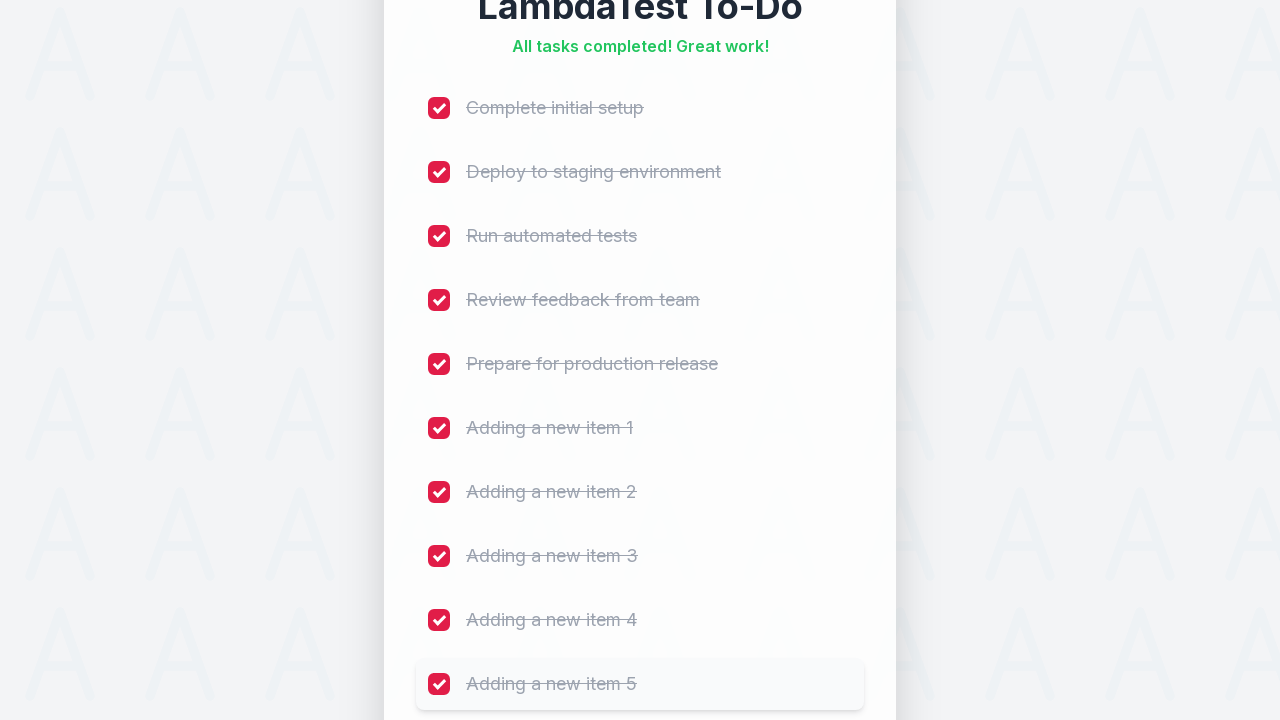

Waited for completion count element to load
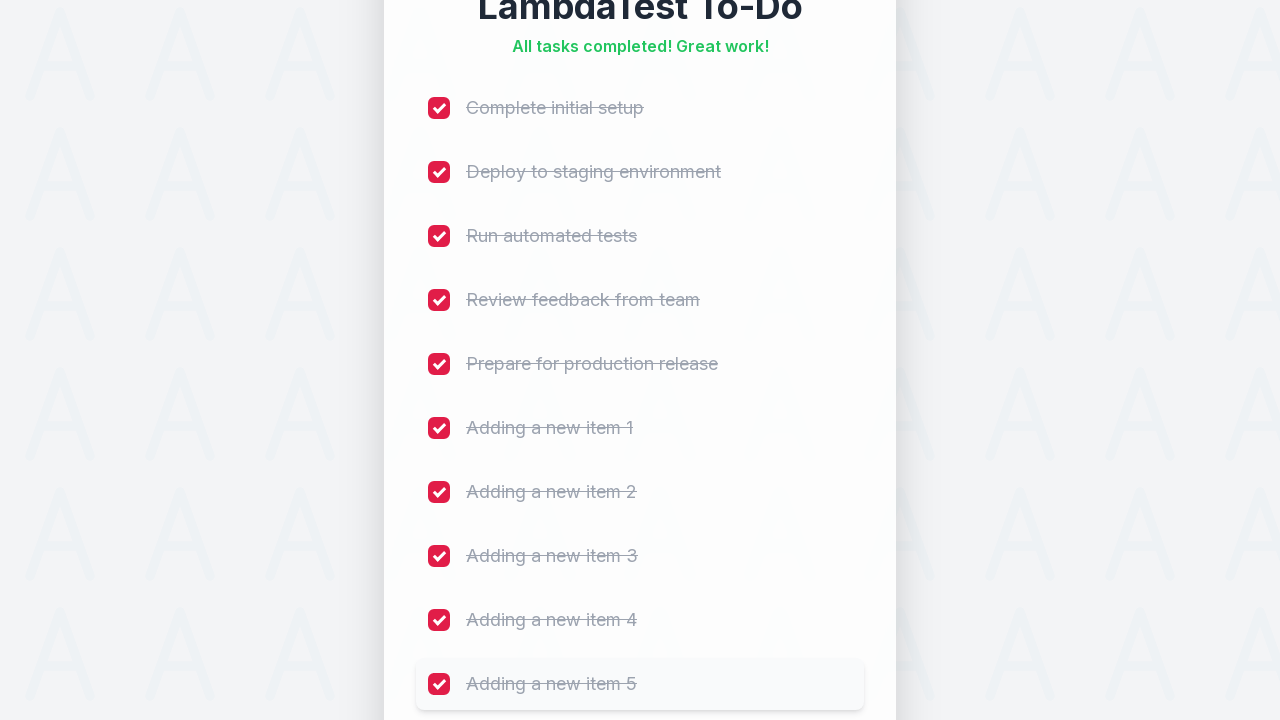

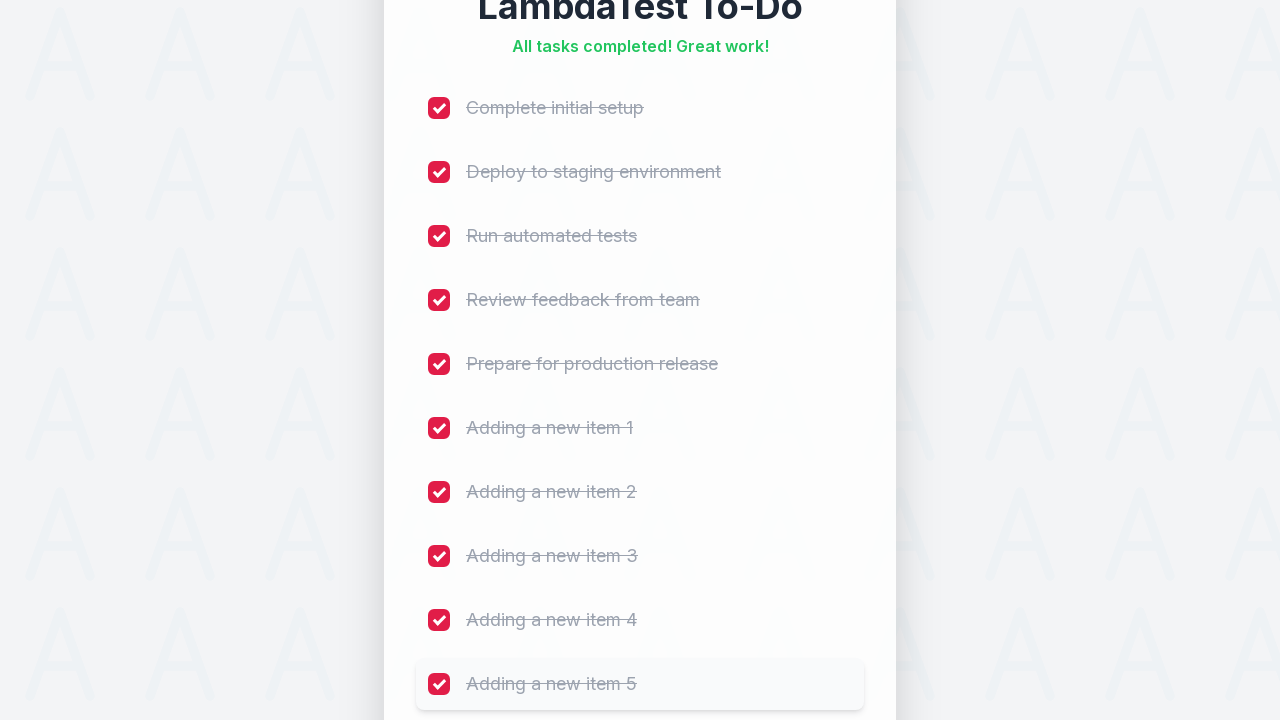